Adds multiple vegetable products to cart by iterating through product list and clicking "ADD TO CART" for specific items

Starting URL: https://rahulshettyacademy.com/seleniumPractise/#/

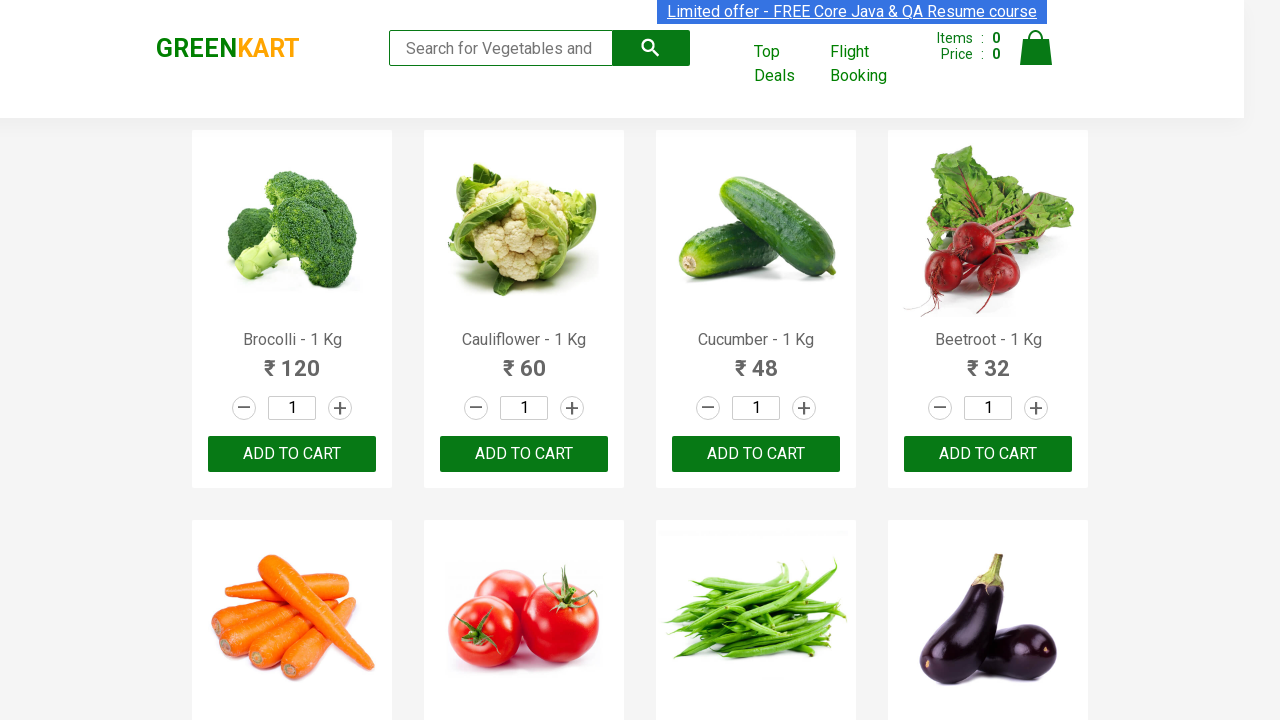

Waited for product names to load on the page
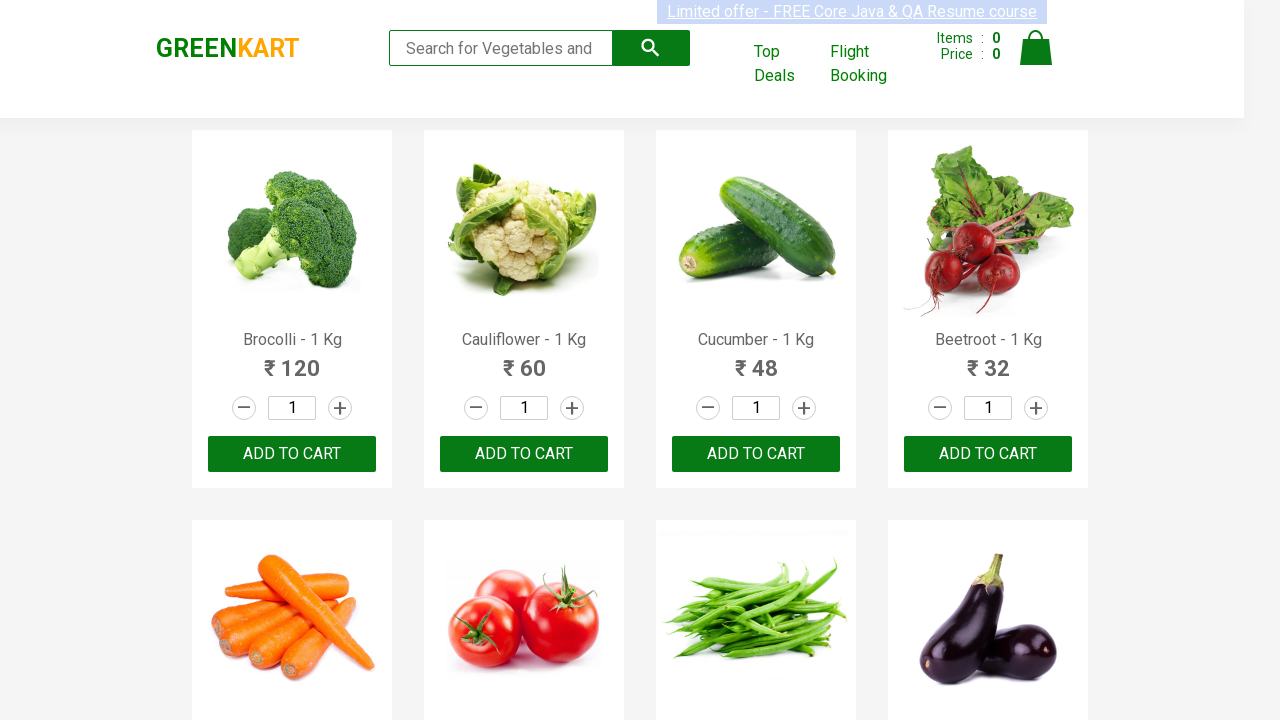

Defined list of 10 vegetable items to add to cart
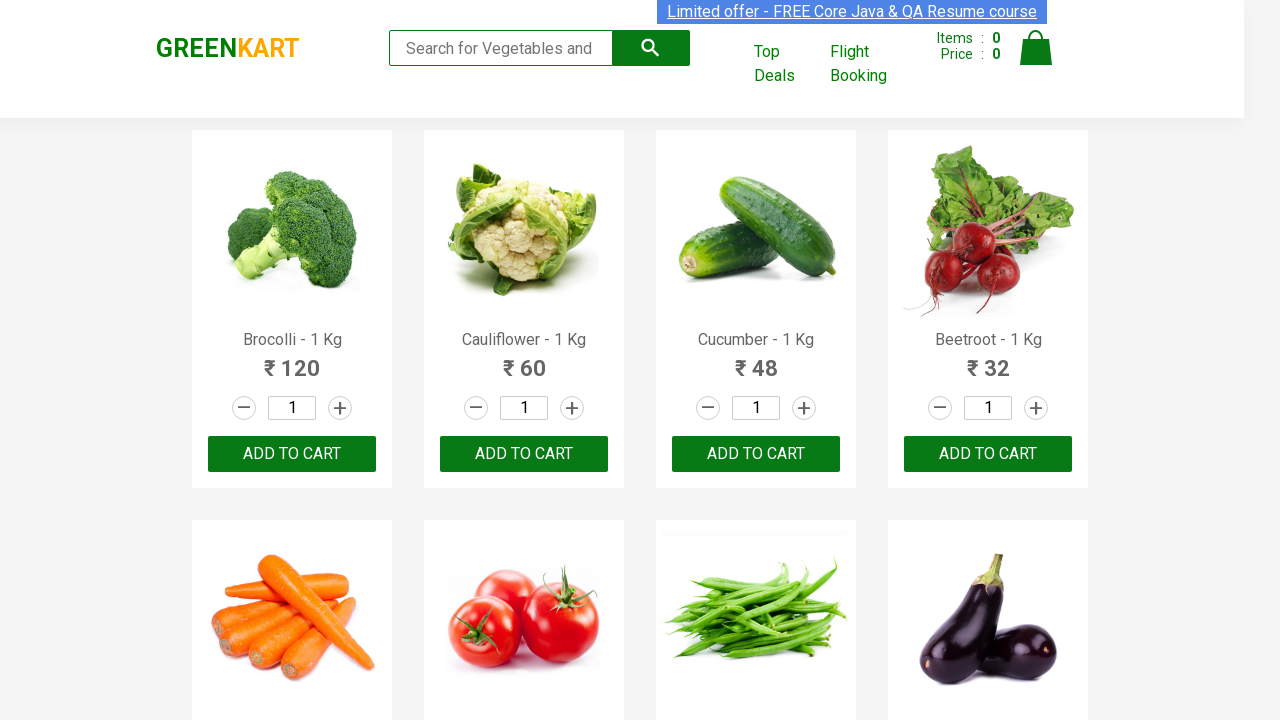

Retrieved all product name elements from the page
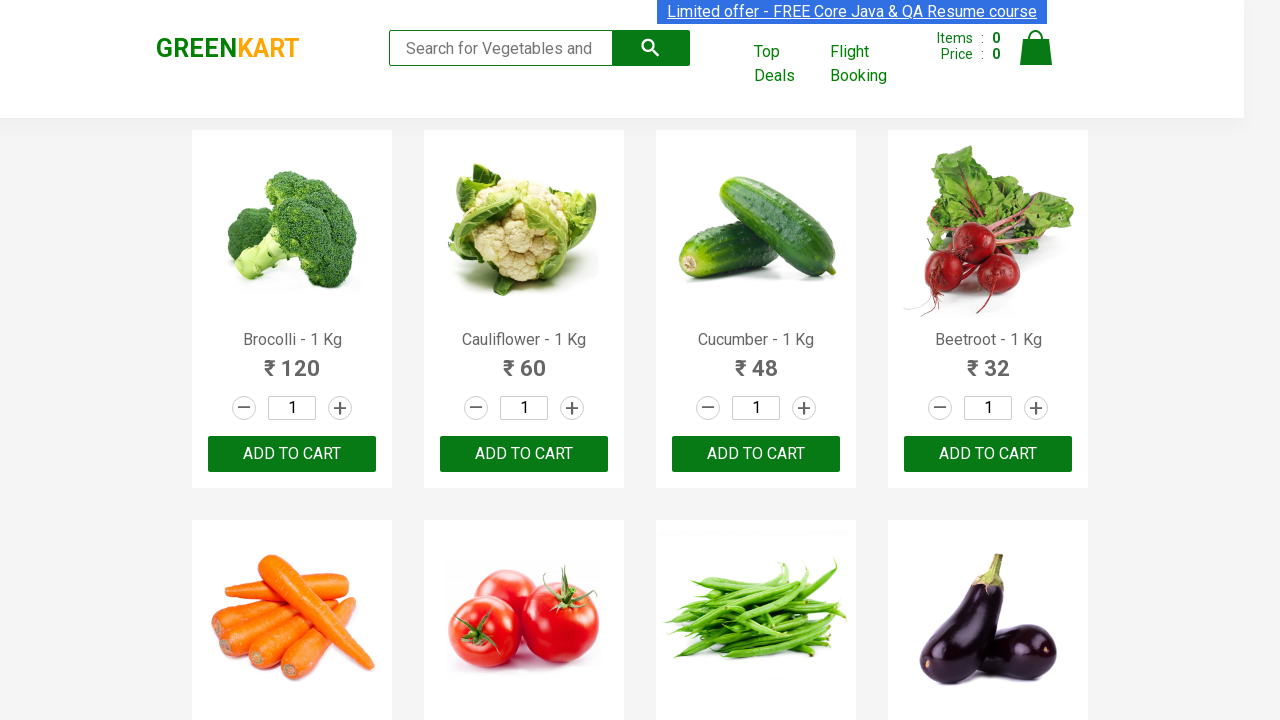

Retrieved all 'ADD TO CART' buttons from the page
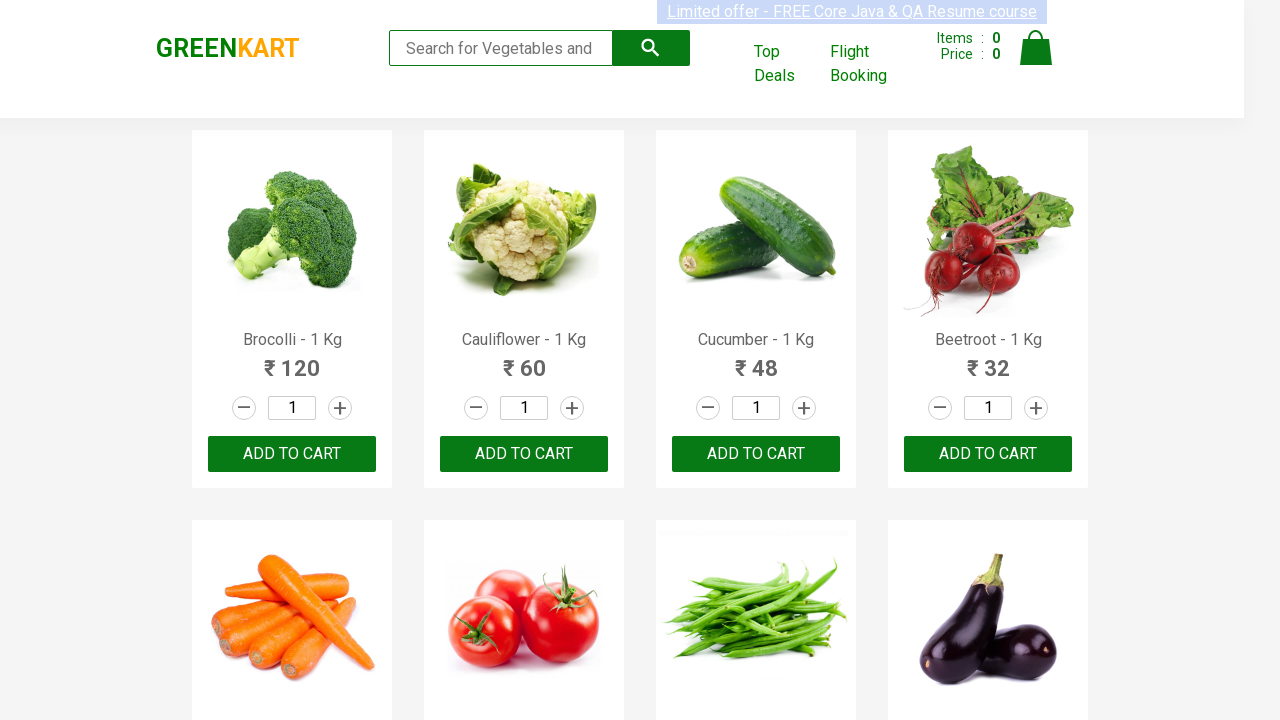

Retrieved product name text at index 0
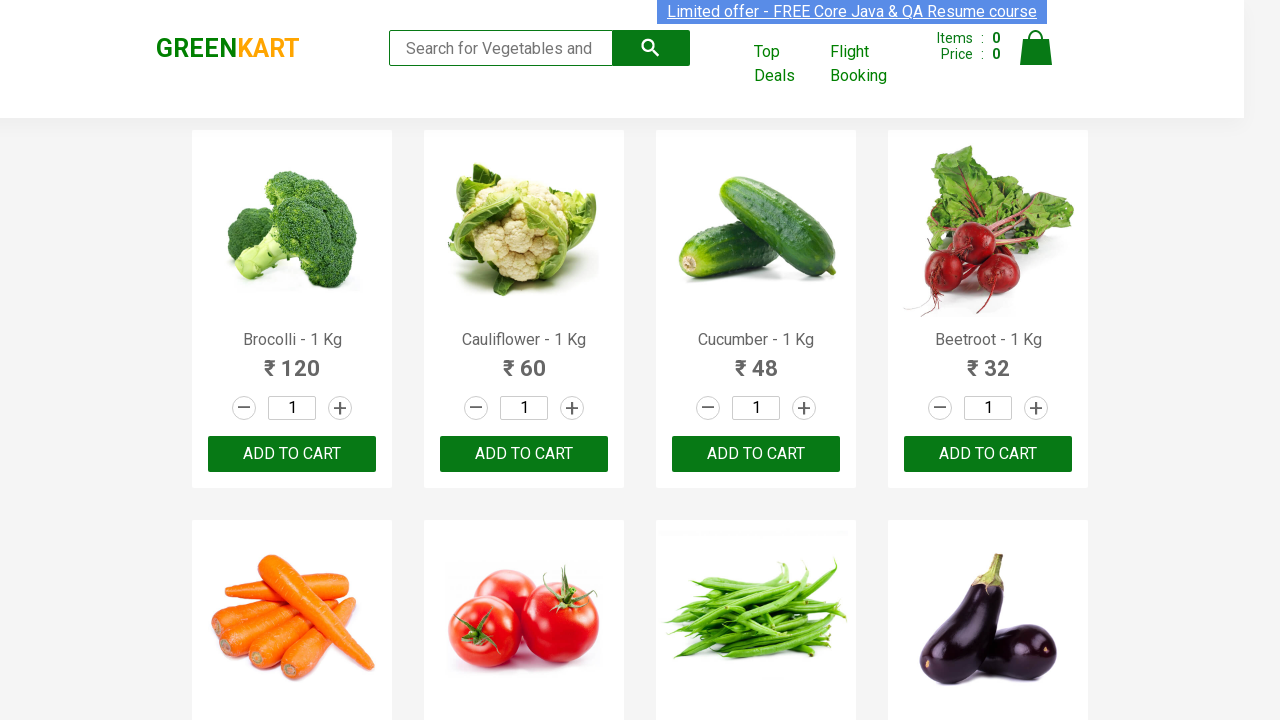

Formatted product name to 'Brocolli'
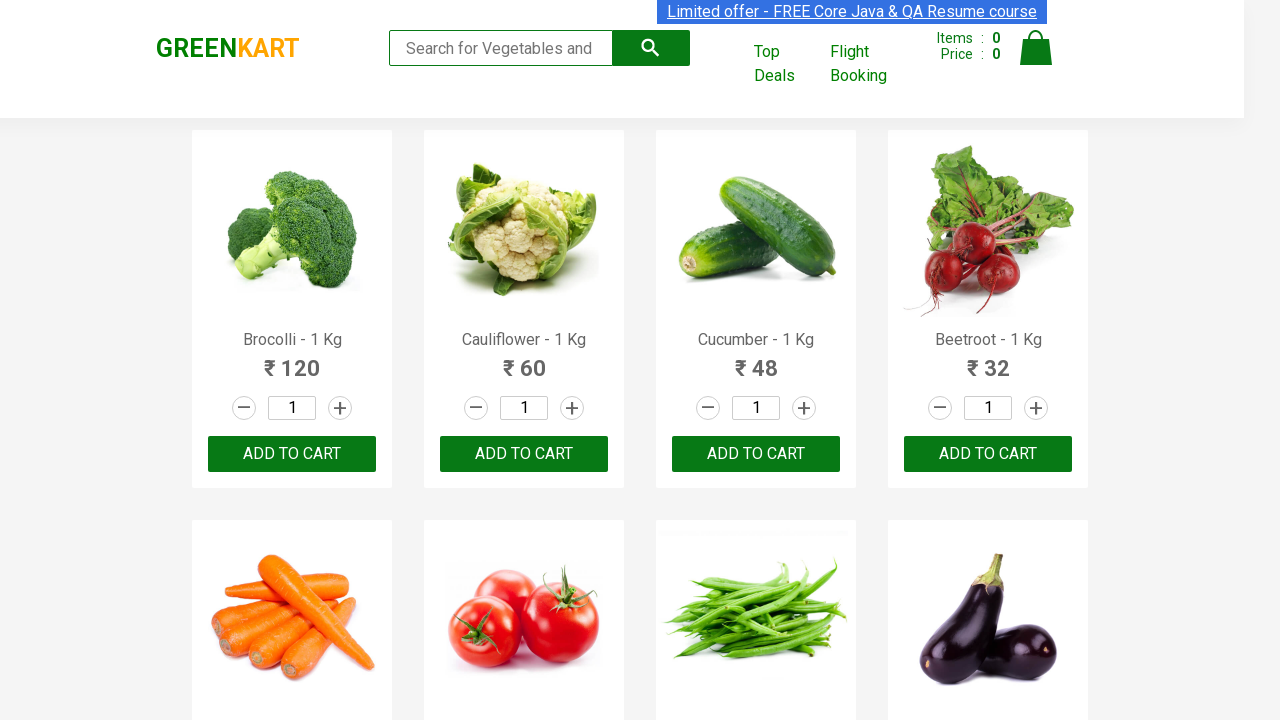

Clicked 'ADD TO CART' button for 'Brocolli' at (292, 454) on button:text('ADD TO CART') >> nth=0
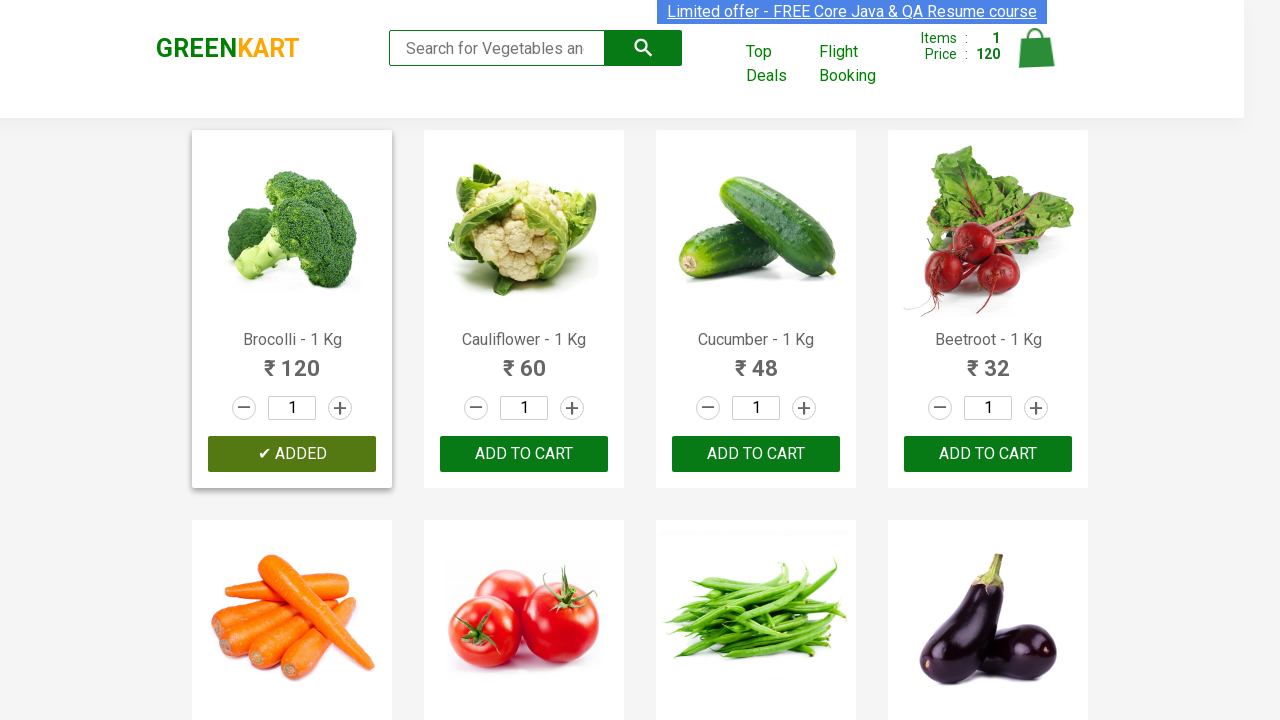

Incremented items added count to 1
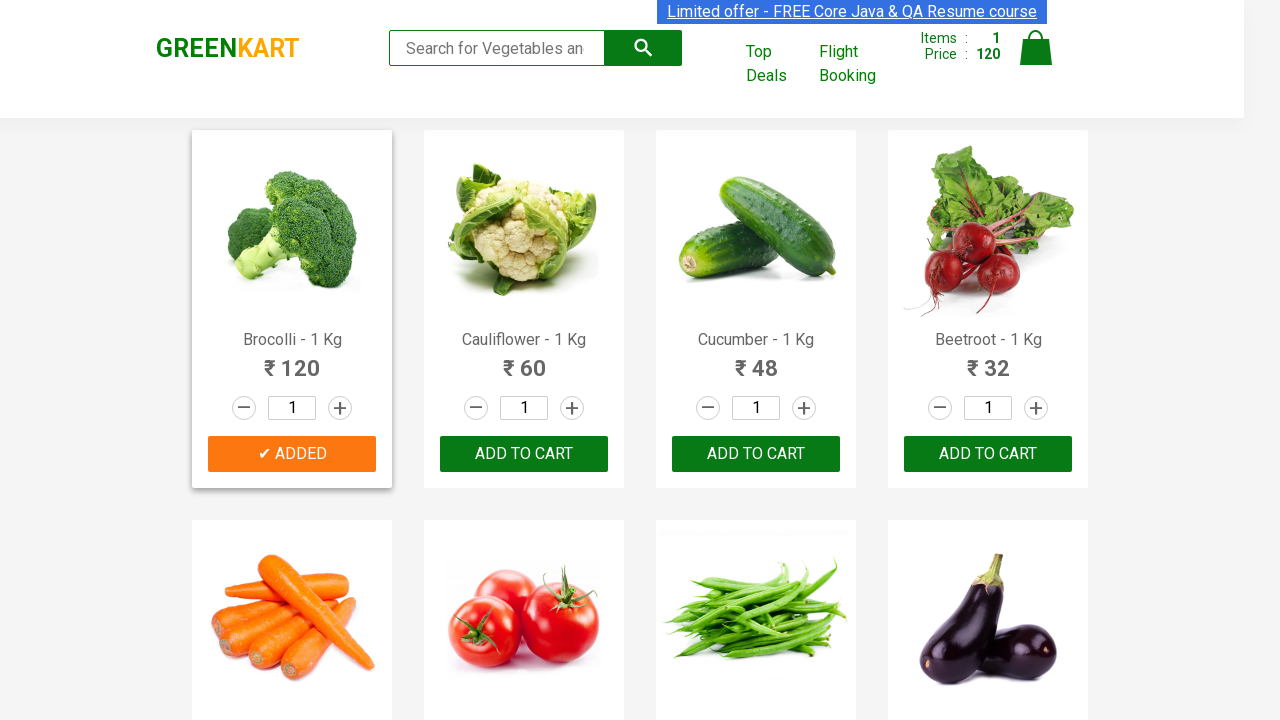

Retrieved product name text at index 1
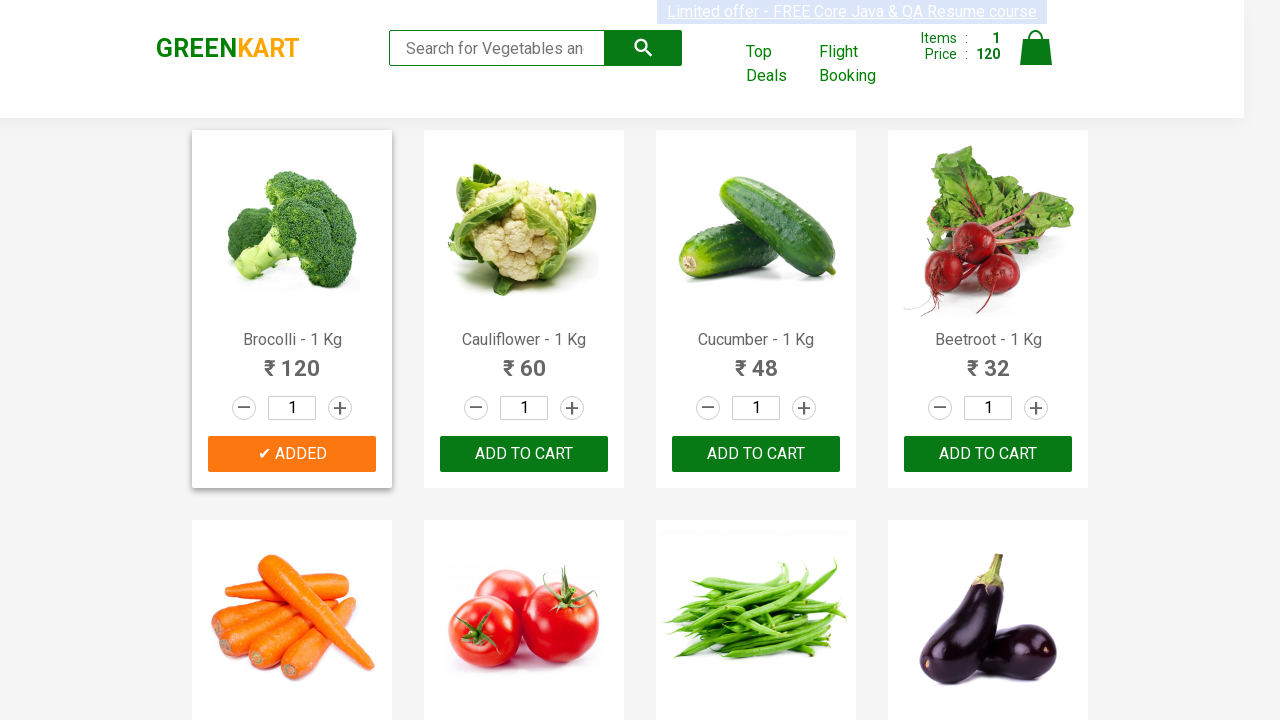

Formatted product name to 'Brocolli'
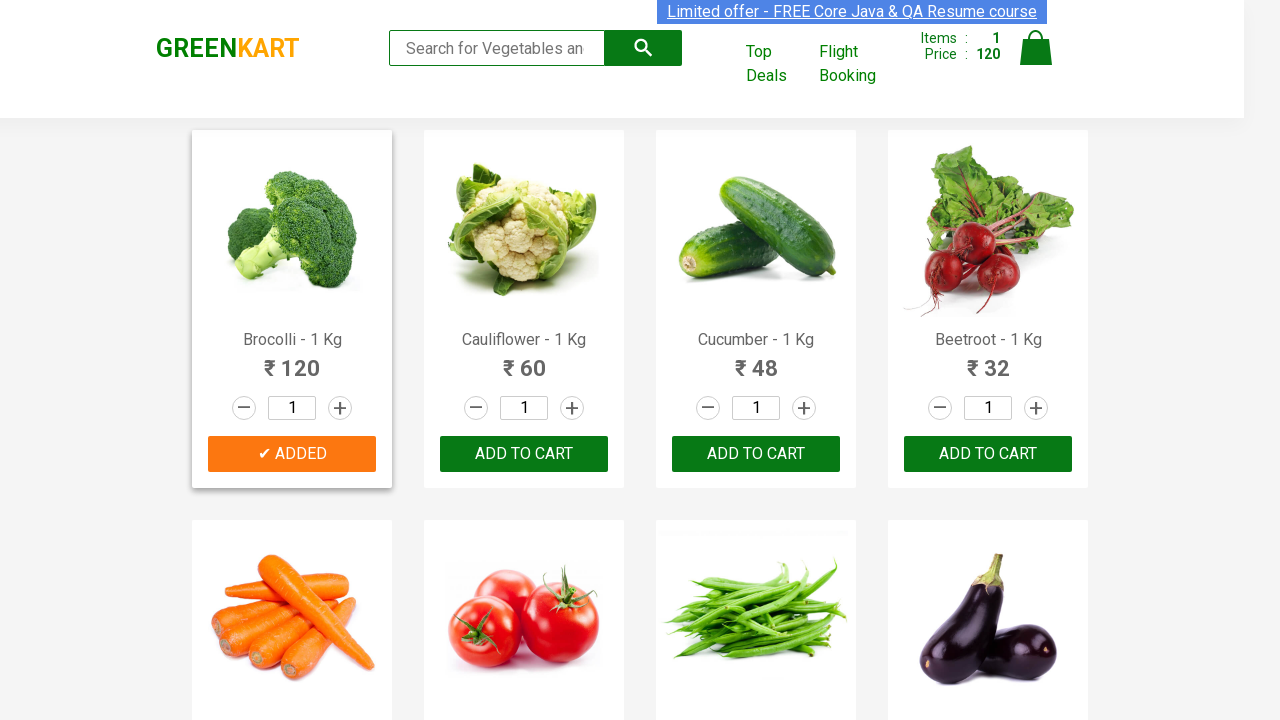

Clicked 'ADD TO CART' button for 'Brocolli' at (756, 454) on button:text('ADD TO CART') >> nth=1
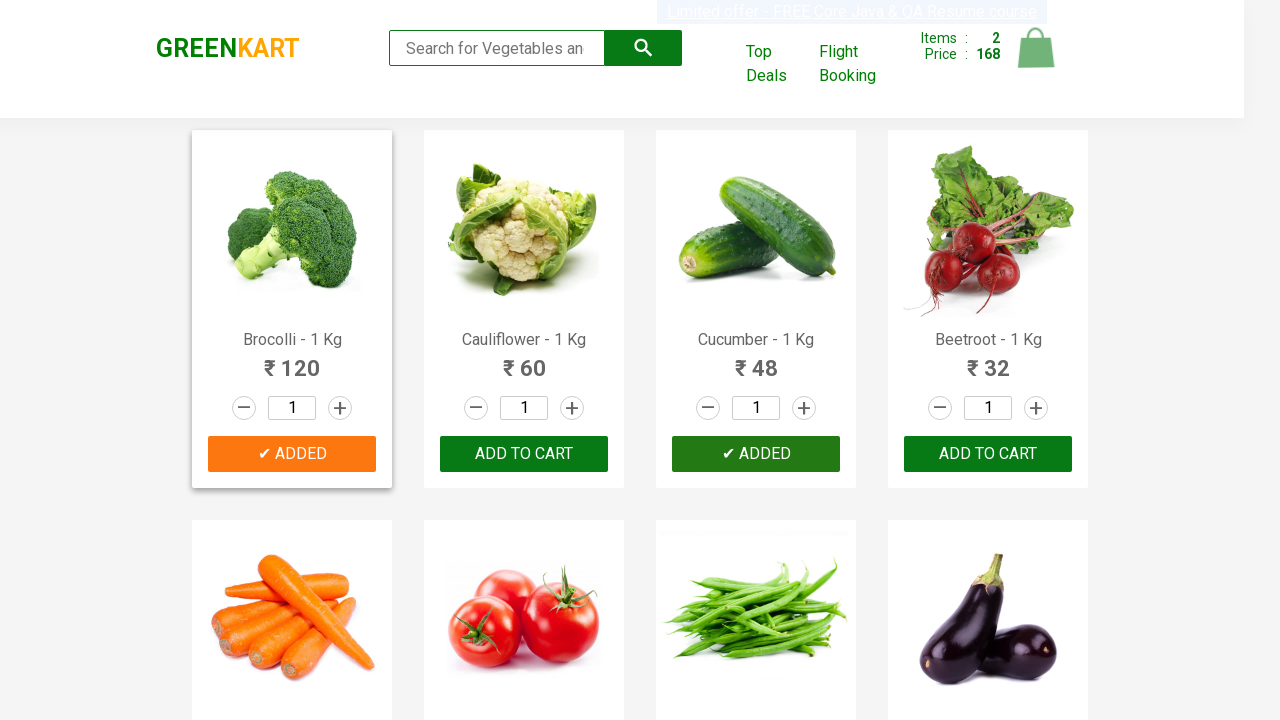

Incremented items added count to 2
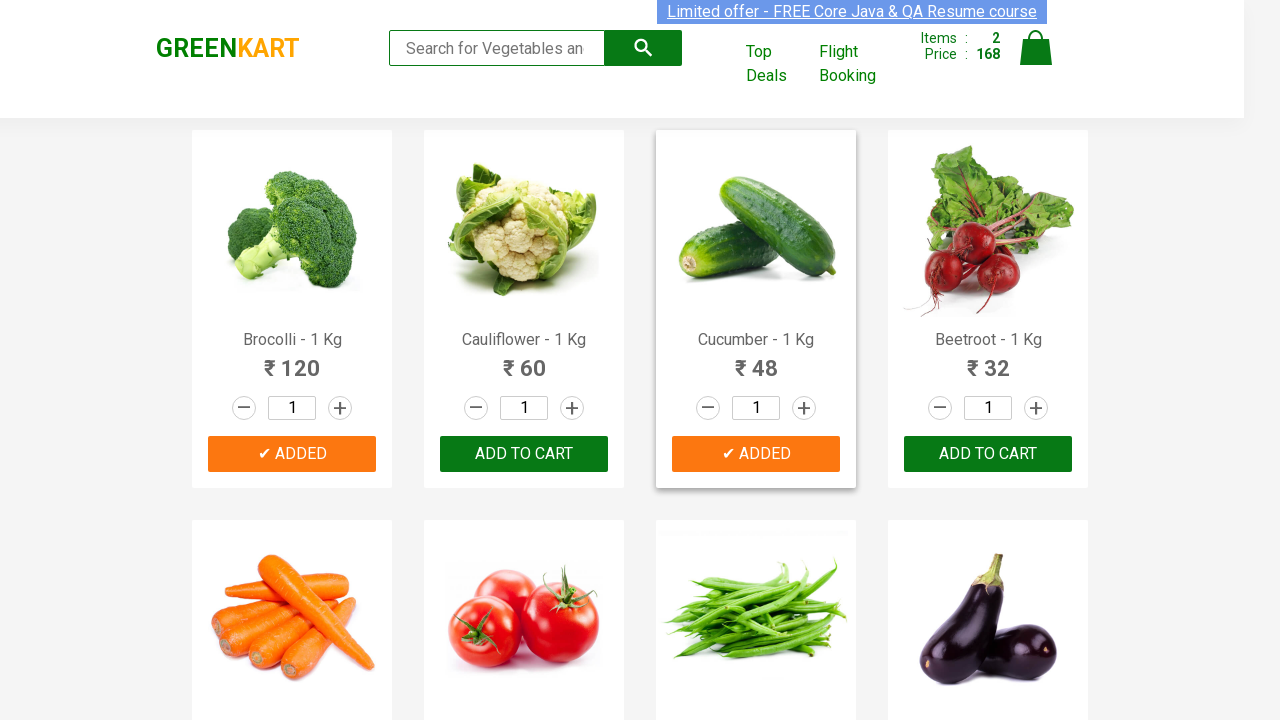

Retrieved product name text at index 2
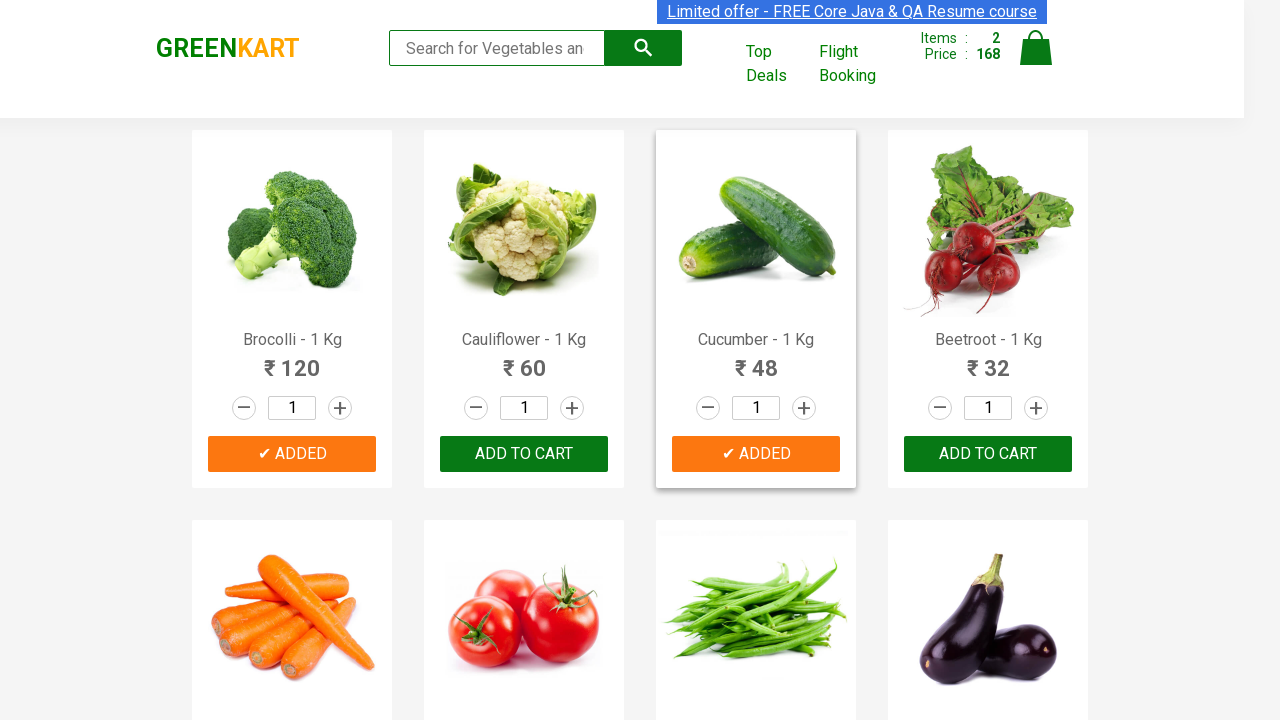

Formatted product name to 'Brocolli'
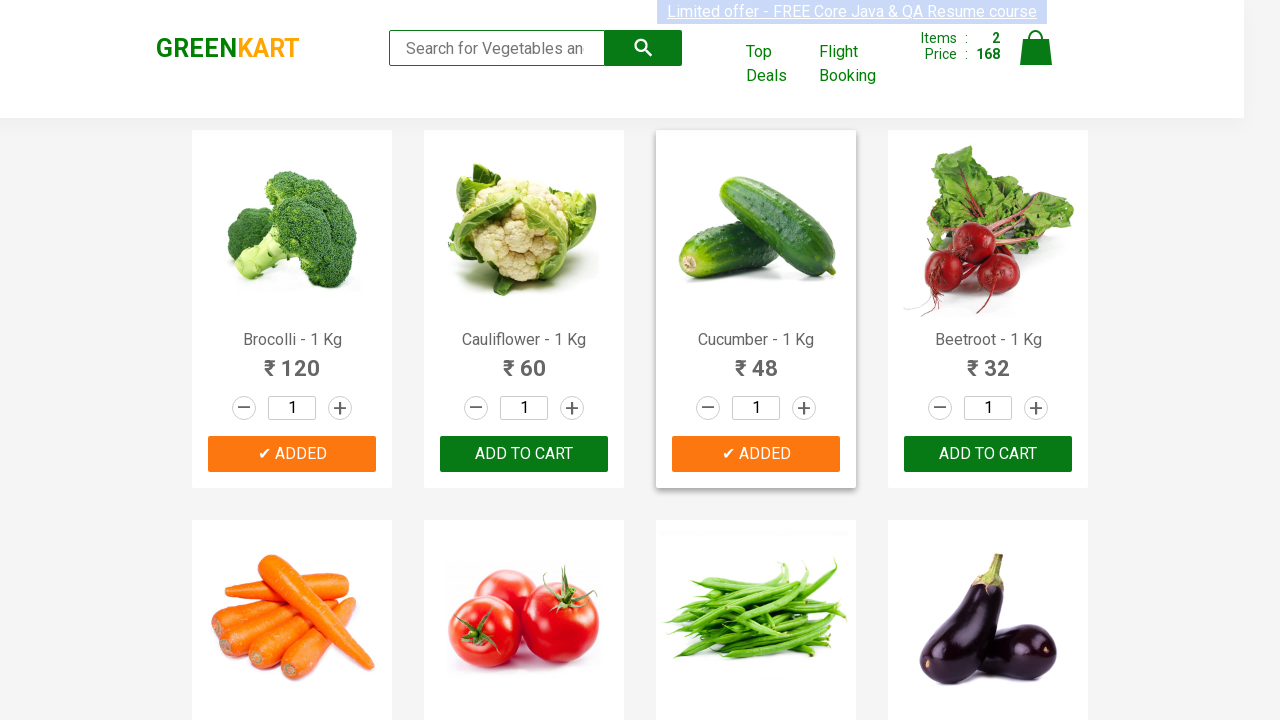

Clicked 'ADD TO CART' button for 'Brocolli' at (292, 360) on button:text('ADD TO CART') >> nth=2
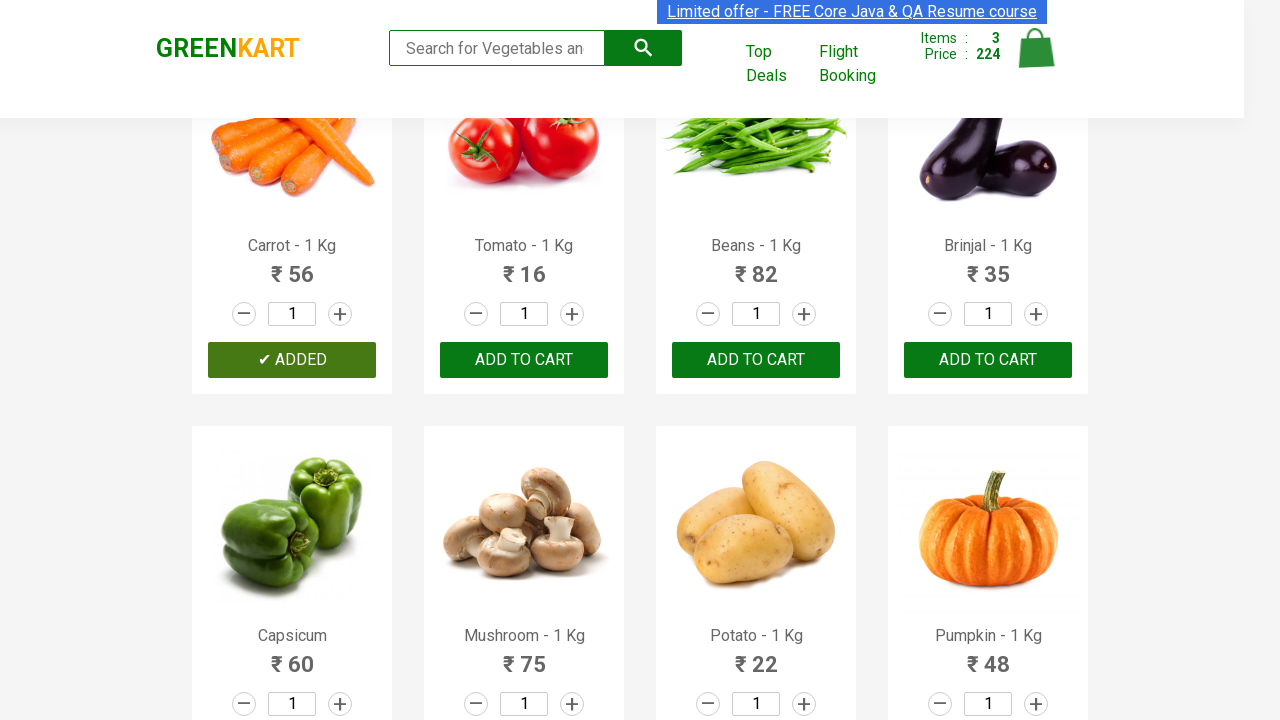

Incremented items added count to 3
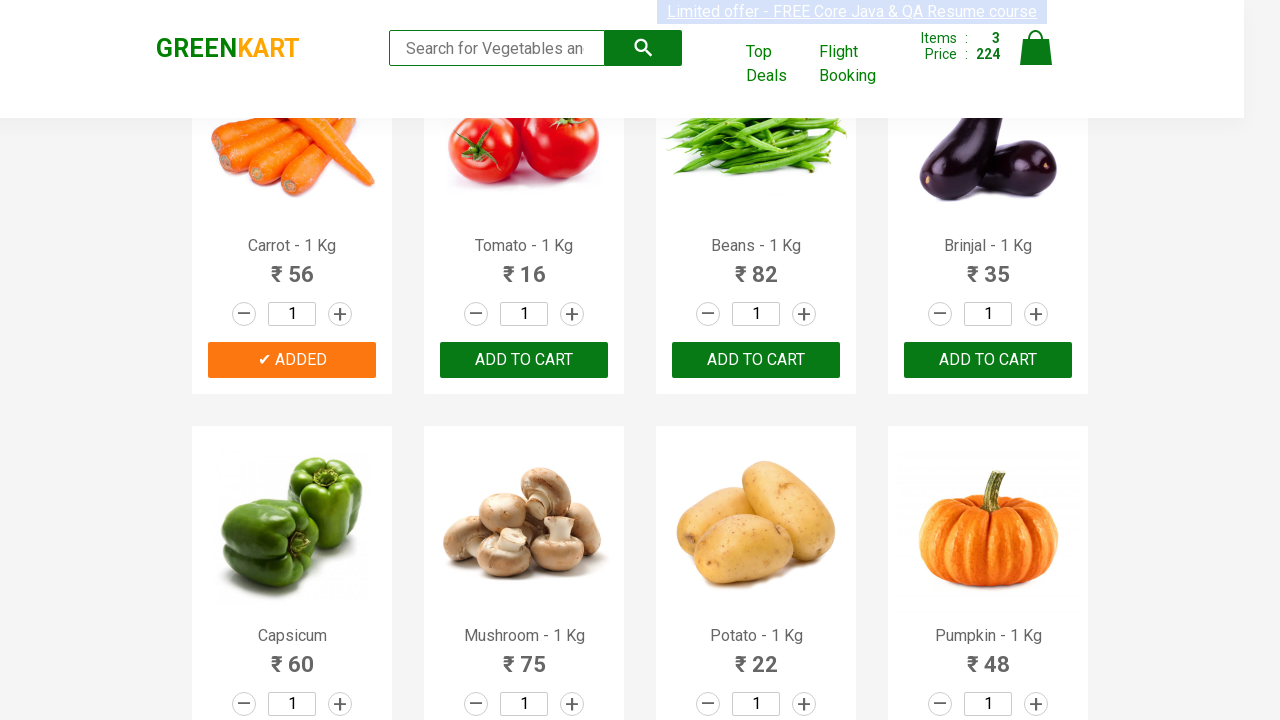

Retrieved product name text at index 3
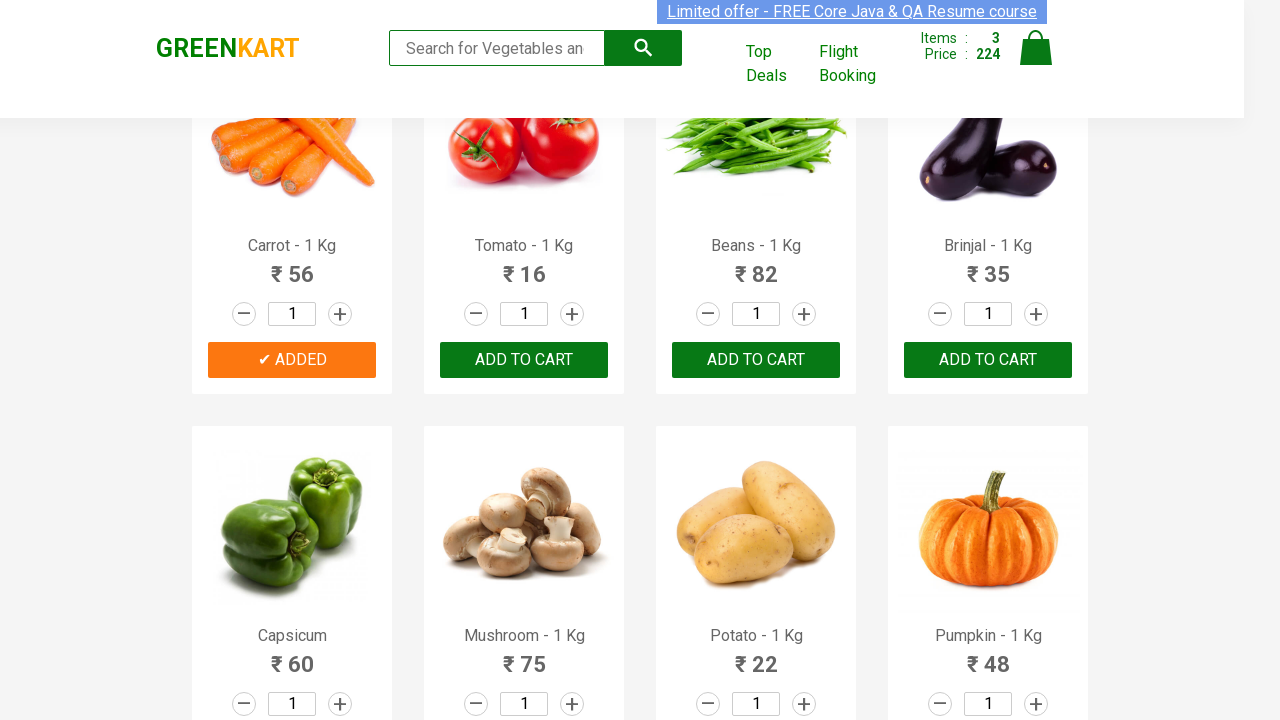

Formatted product name to 'Brocolli'
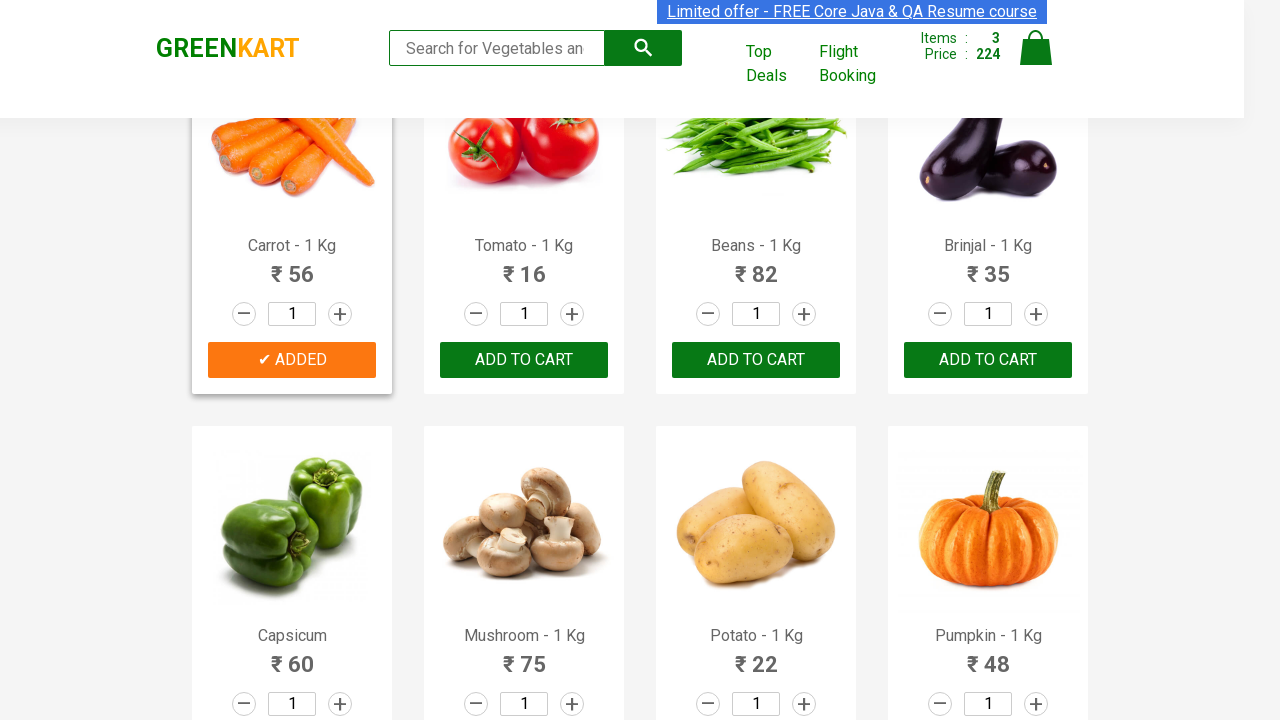

Clicked 'ADD TO CART' button for 'Brocolli' at (524, 360) on button:text('ADD TO CART') >> nth=3
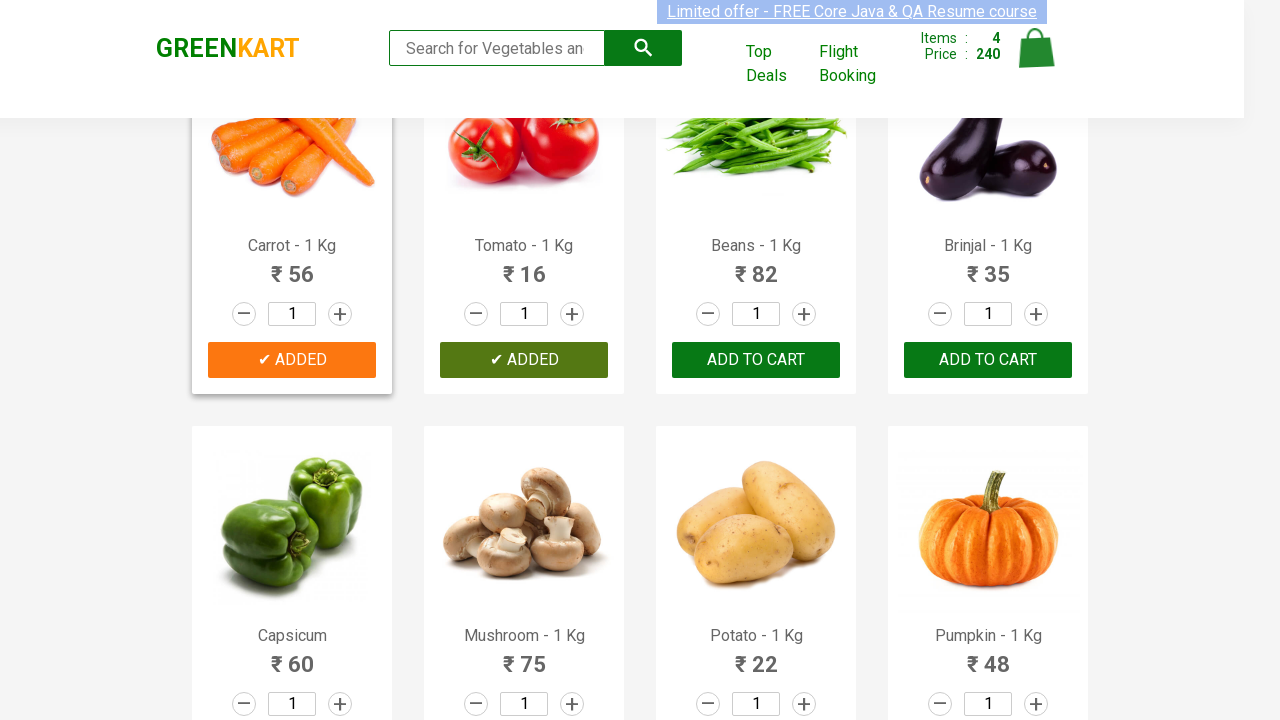

Incremented items added count to 4
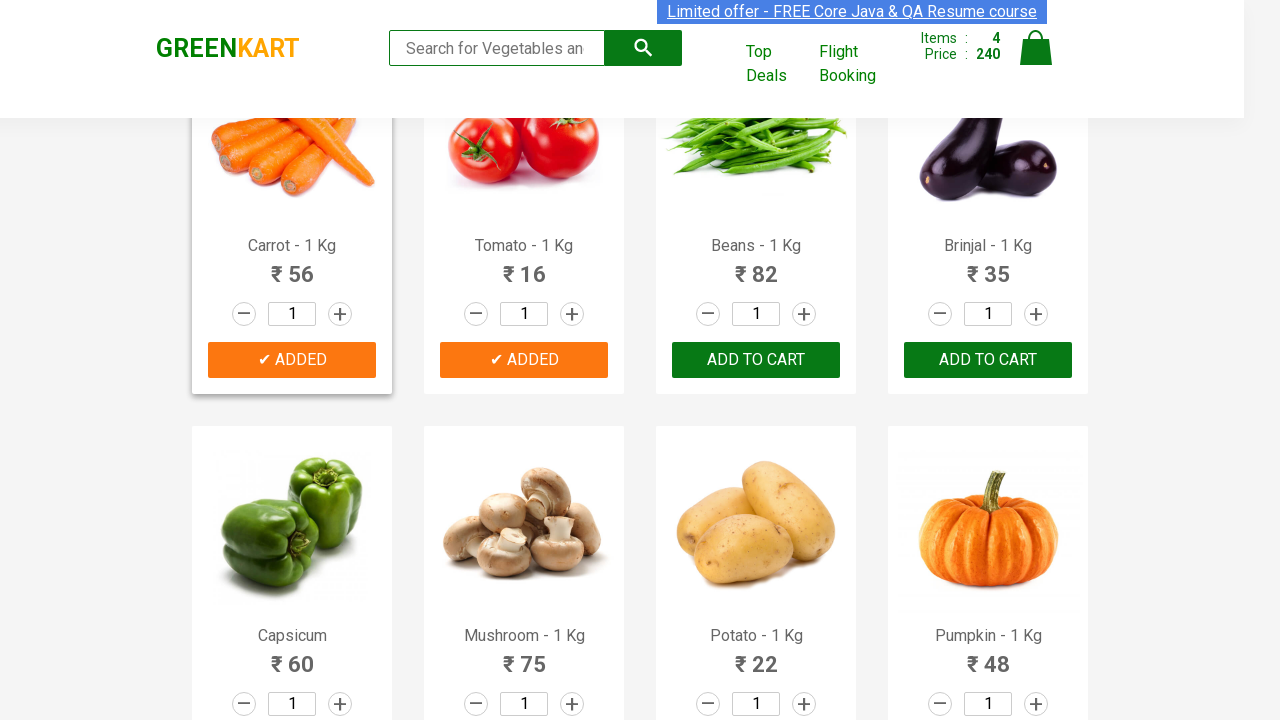

Retrieved product name text at index 4
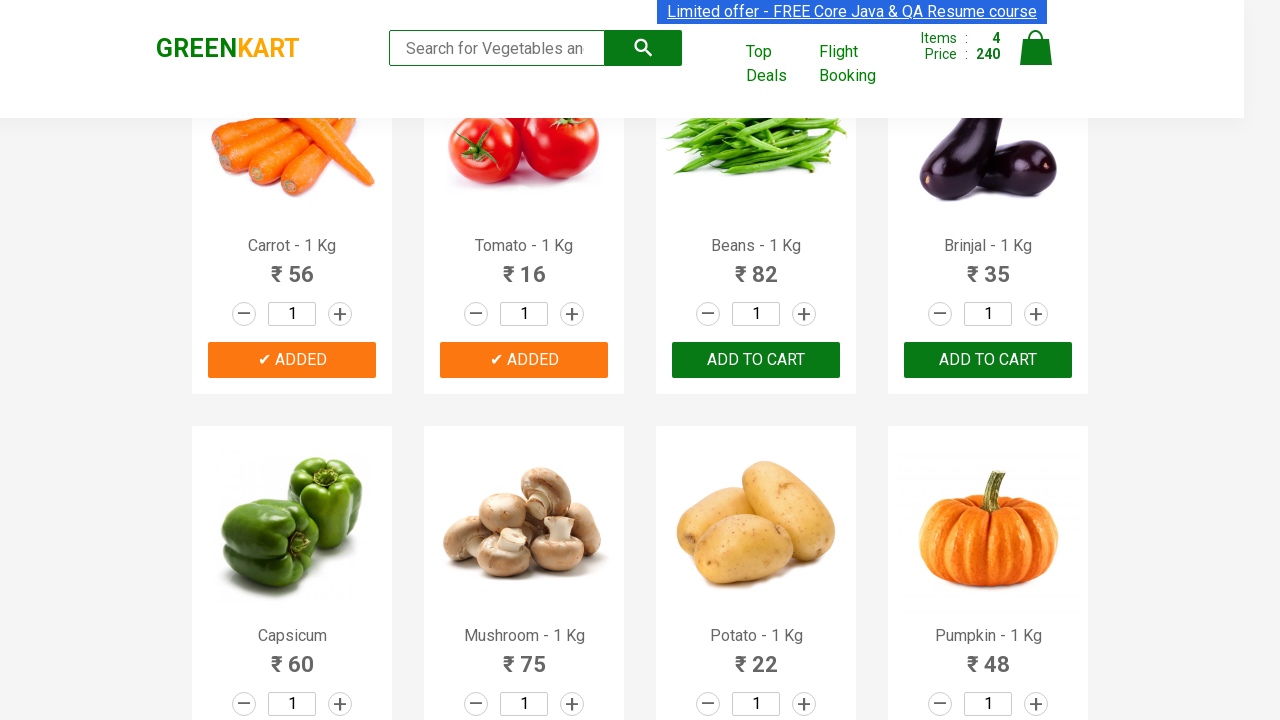

Formatted product name to 'Brocolli'
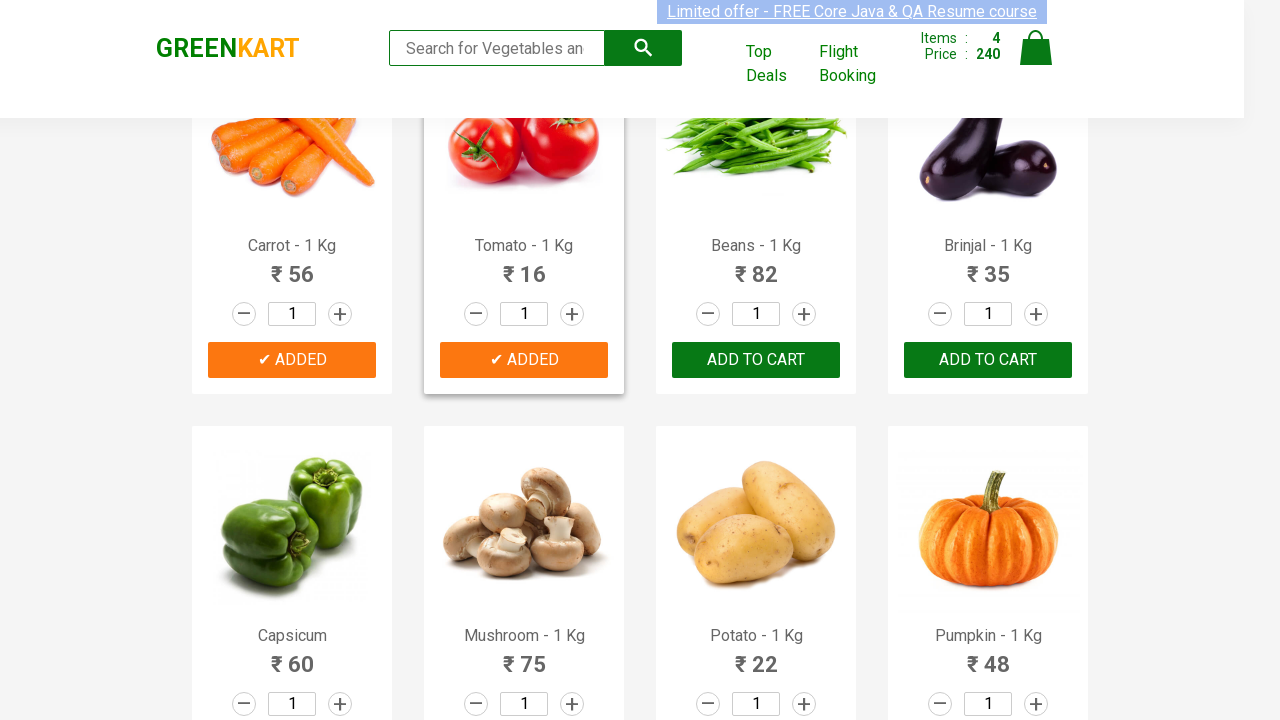

Clicked 'ADD TO CART' button for 'Brocolli' at (756, 360) on button:text('ADD TO CART') >> nth=4
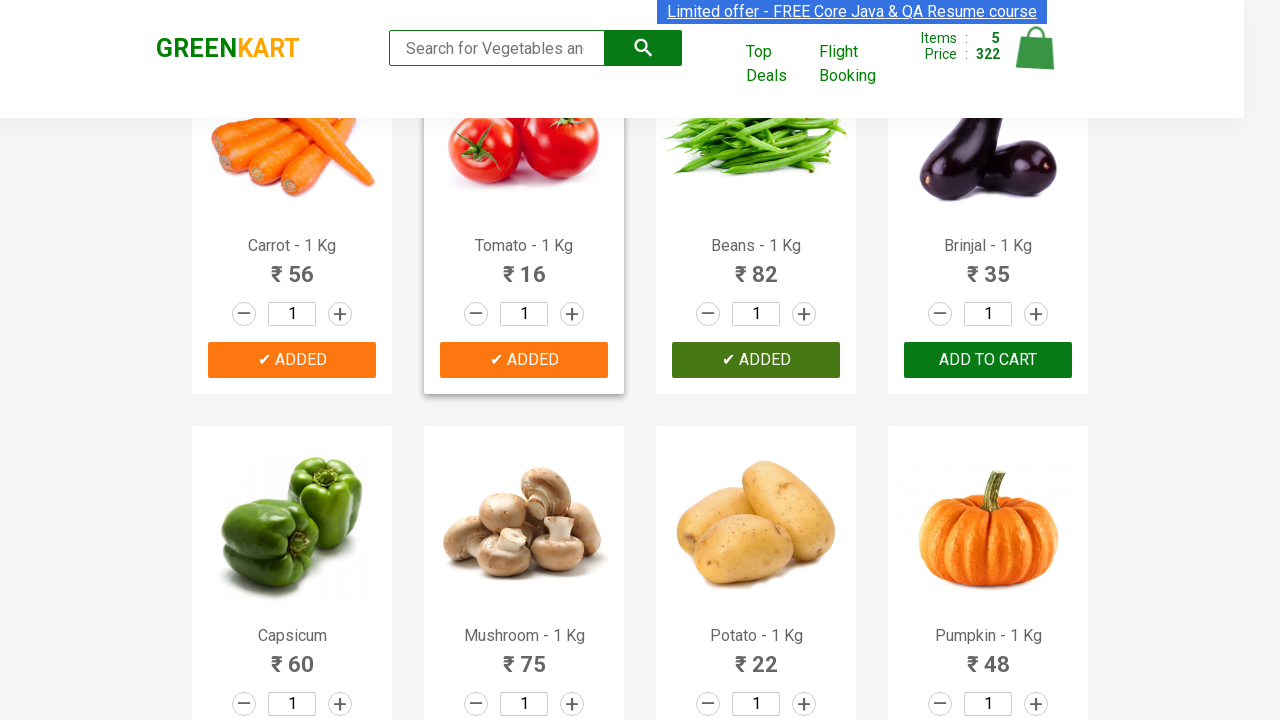

Incremented items added count to 5
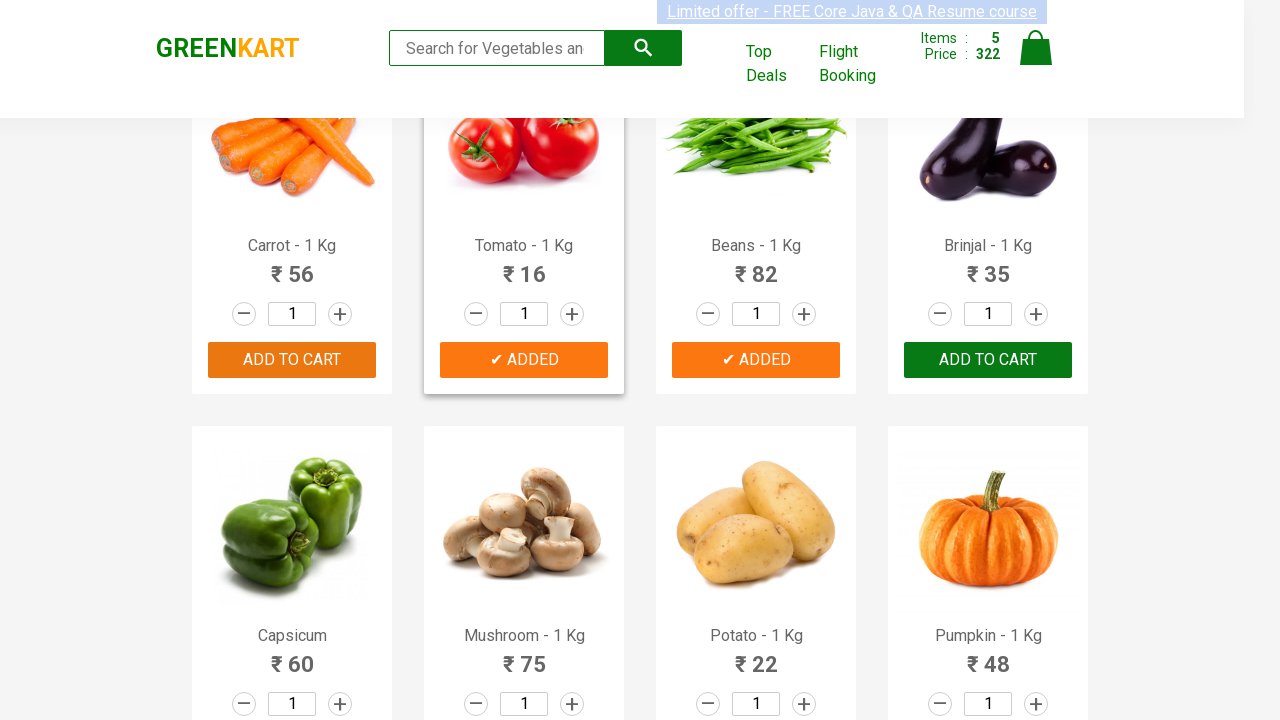

Retrieved product name text at index 5
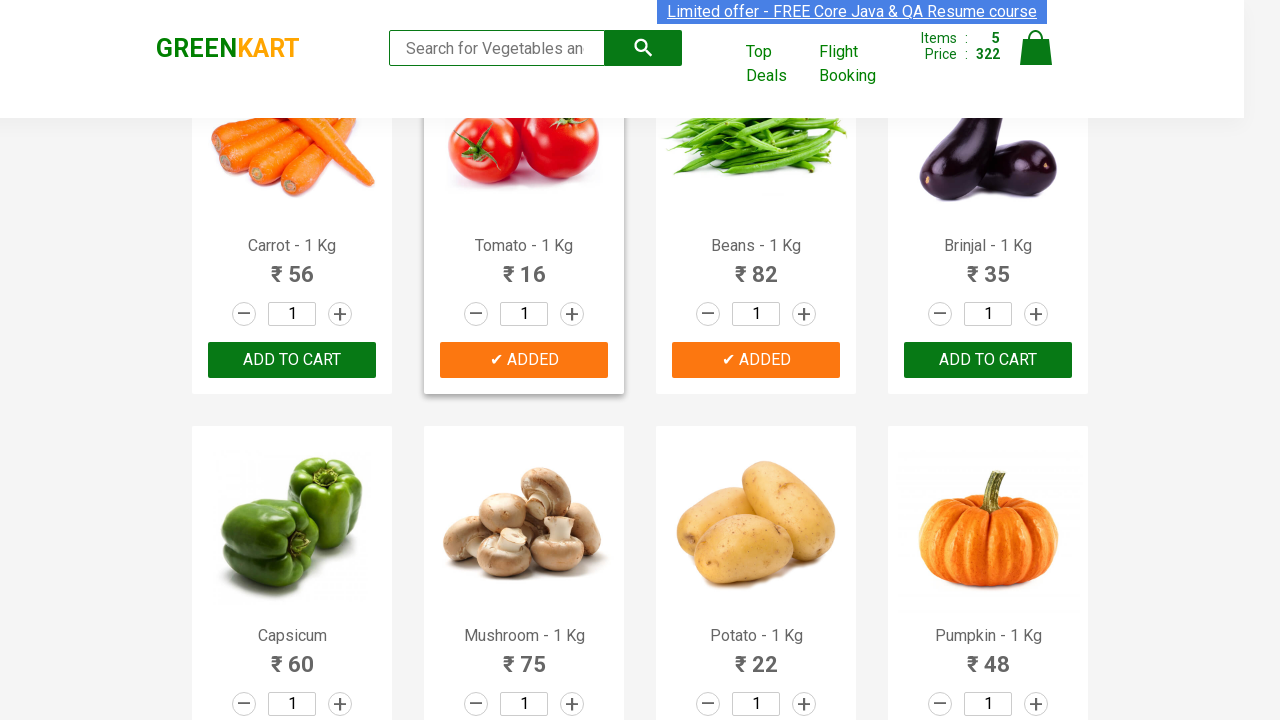

Formatted product name to 'Brocolli'
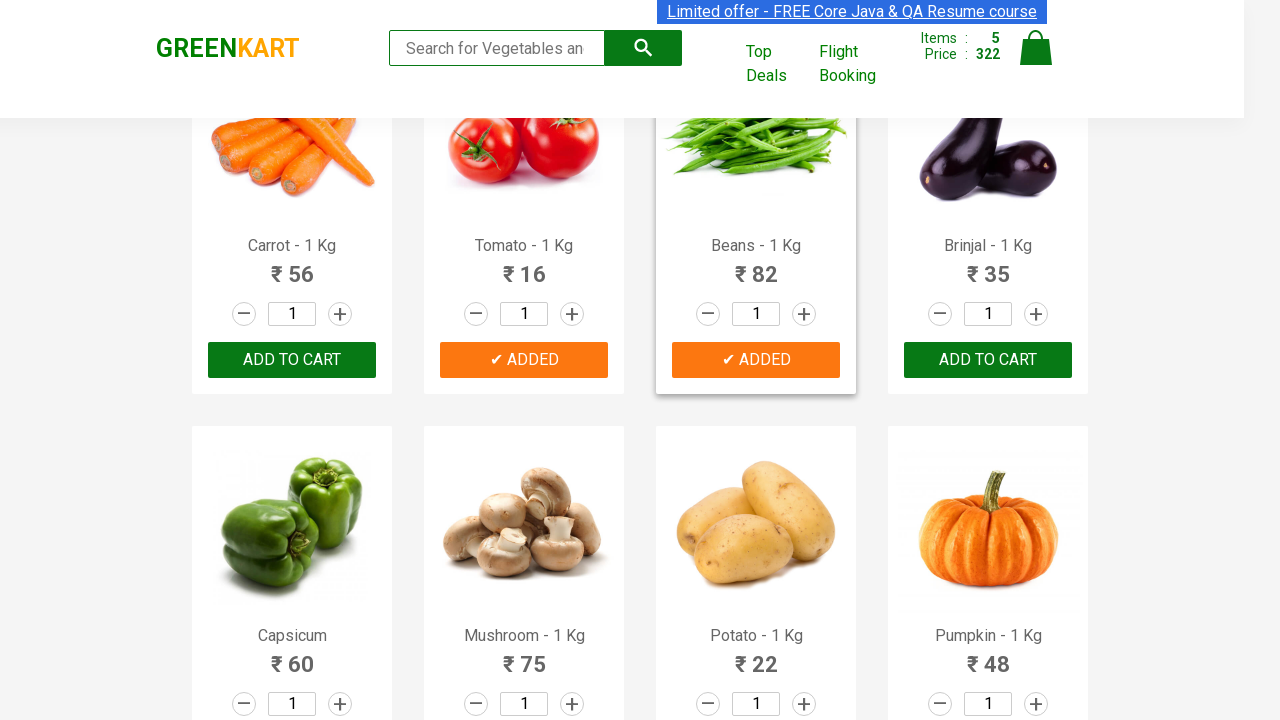

Clicked 'ADD TO CART' button for 'Brocolli' at (988, 360) on button:text('ADD TO CART') >> nth=5
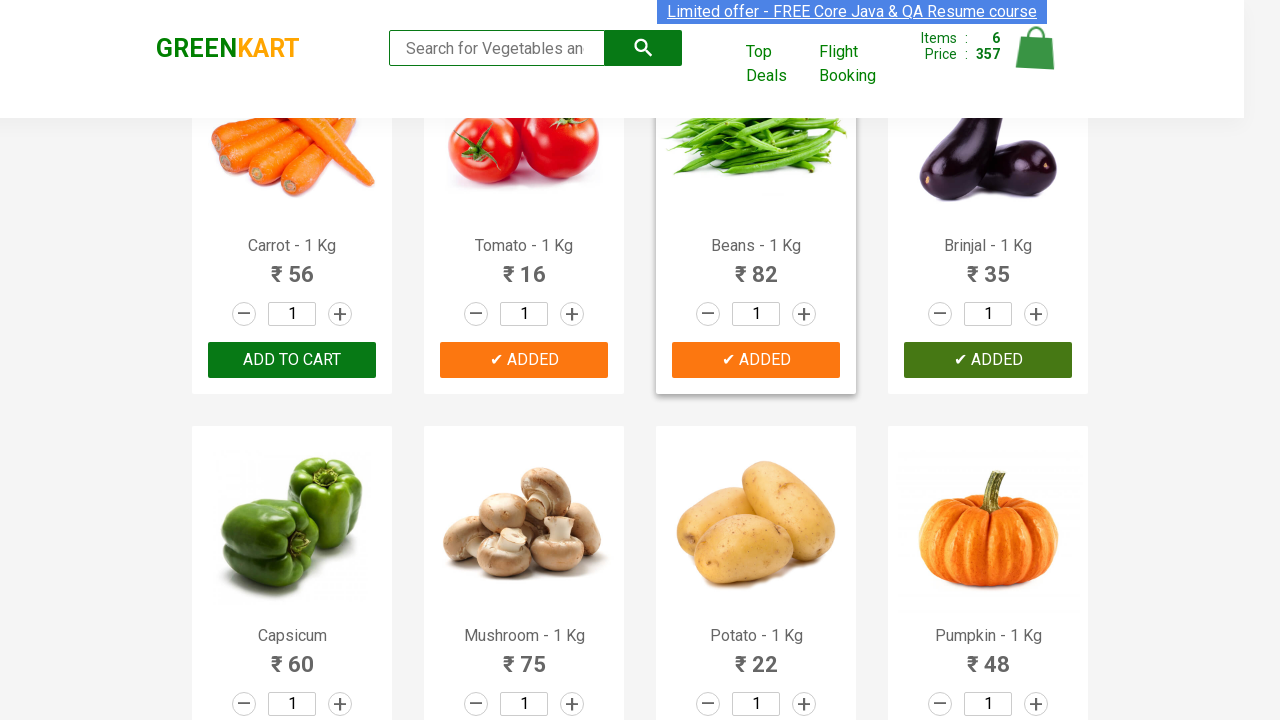

Incremented items added count to 6
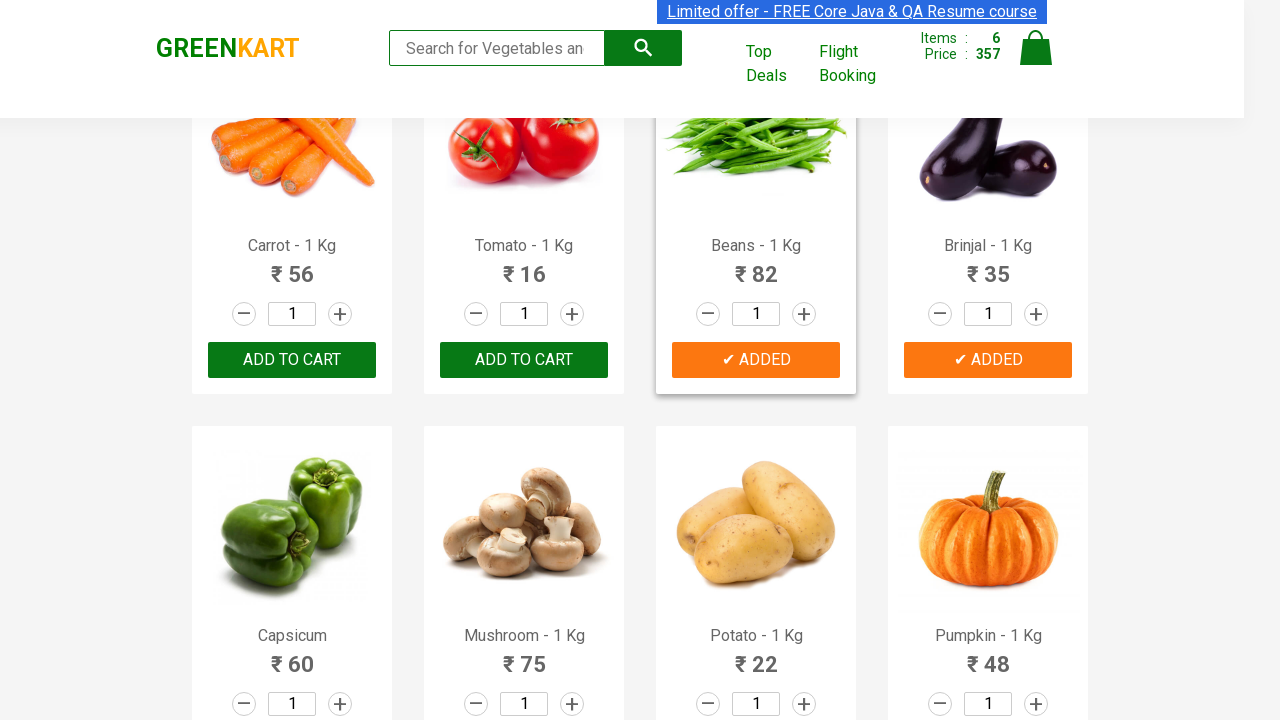

Retrieved product name text at index 6
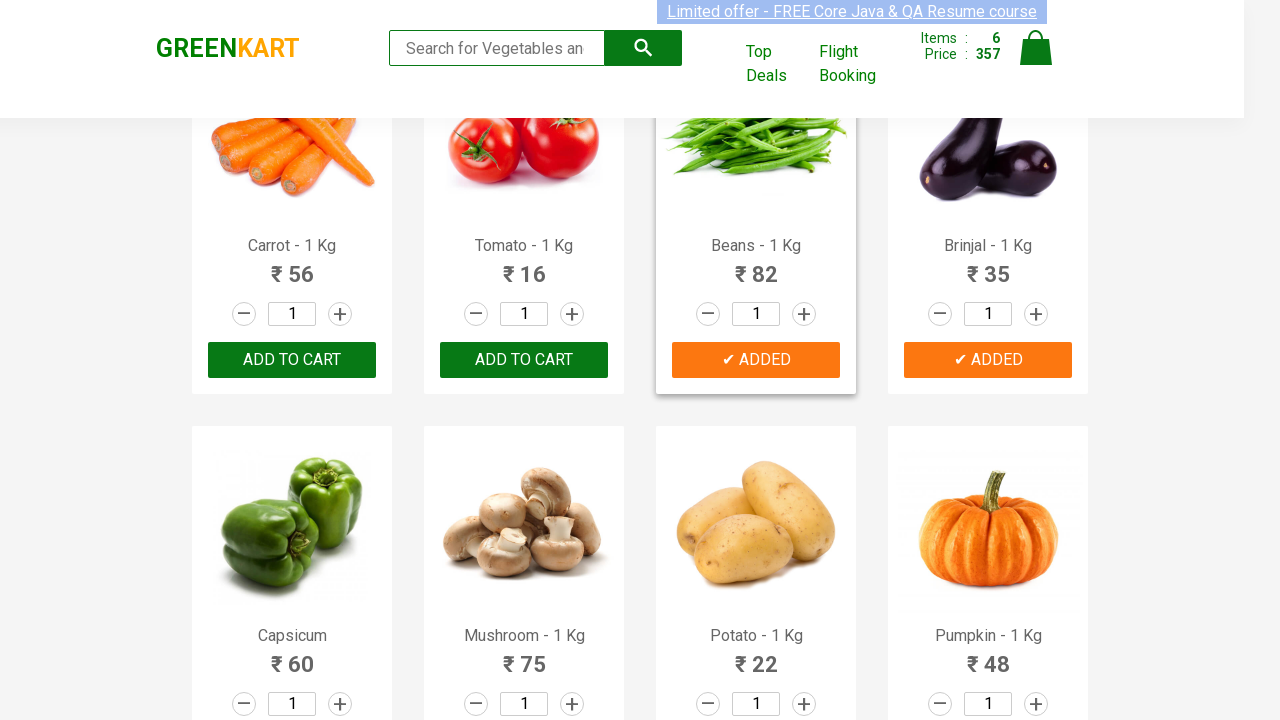

Formatted product name to 'Brocolli'
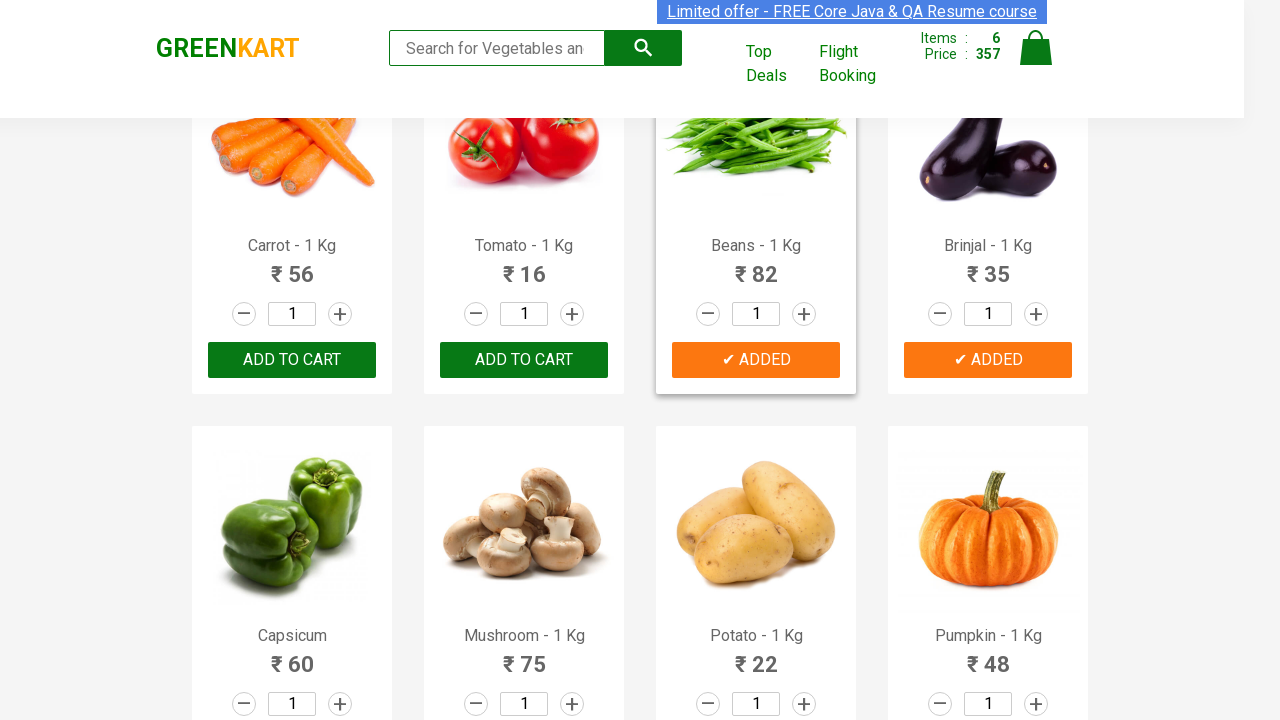

Clicked 'ADD TO CART' button for 'Brocolli' at (292, 360) on button:text('ADD TO CART') >> nth=6
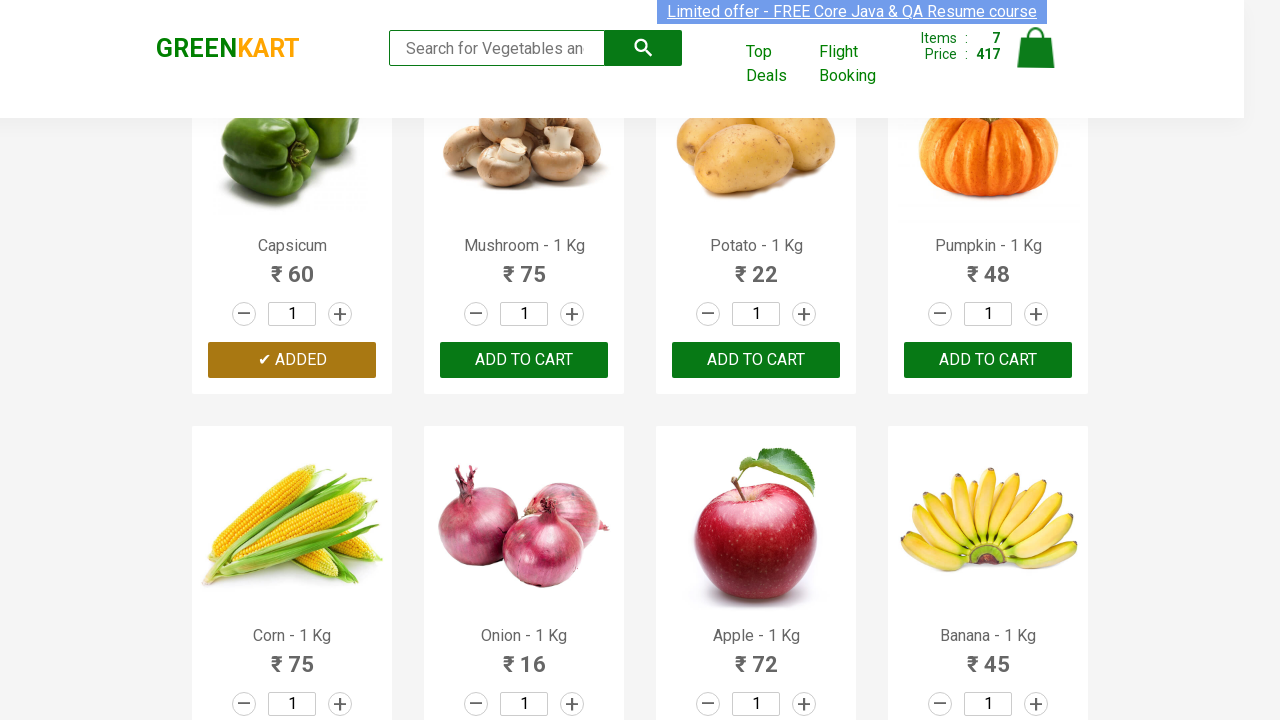

Incremented items added count to 7
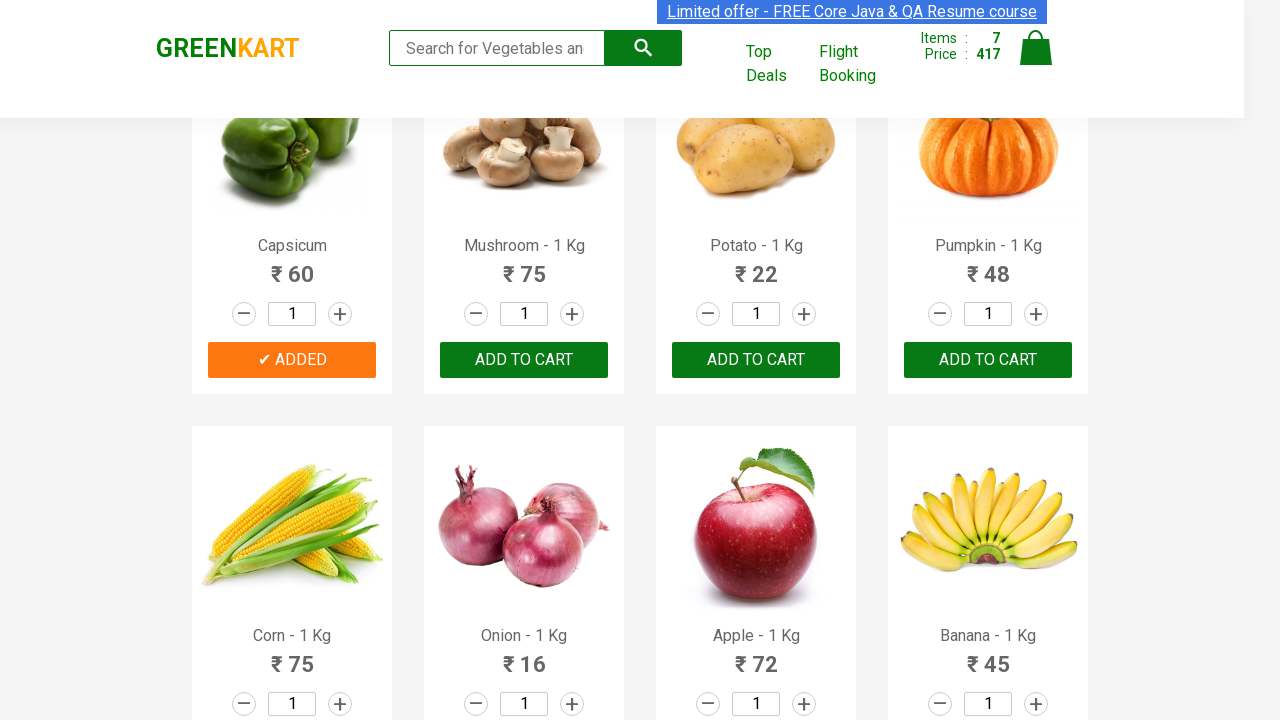

Retrieved product name text at index 7
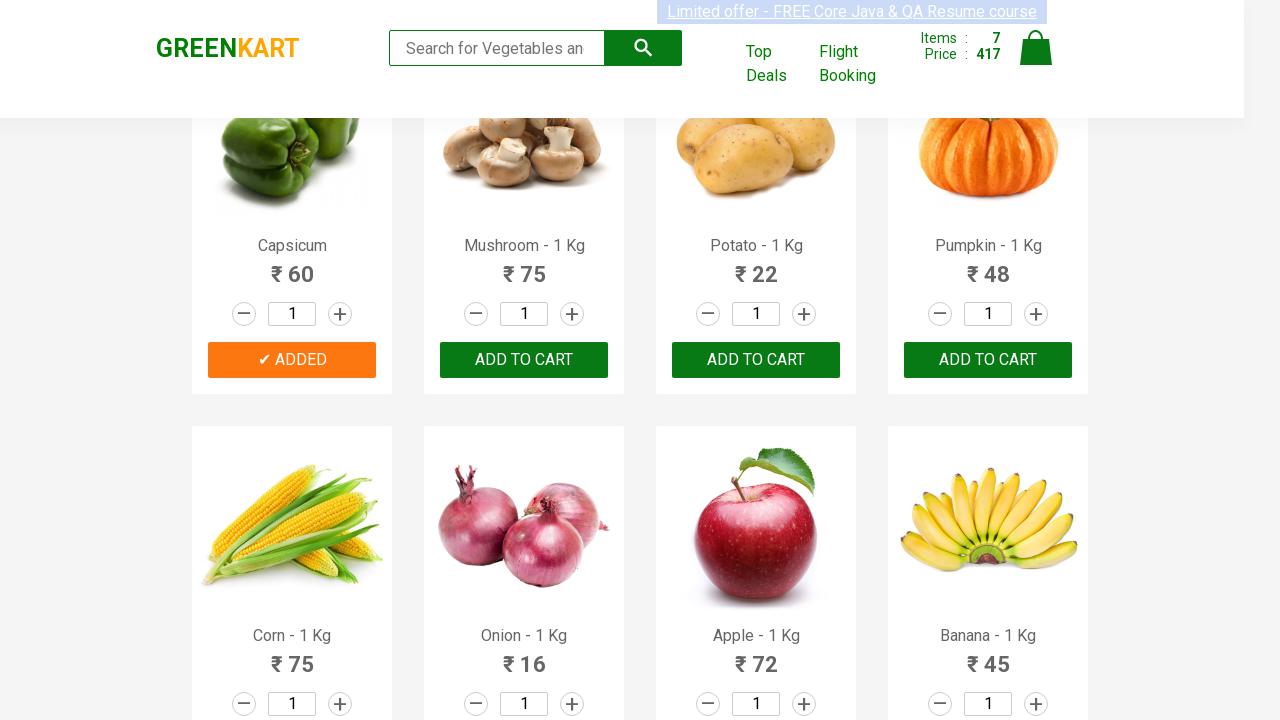

Formatted product name to 'Brocolli'
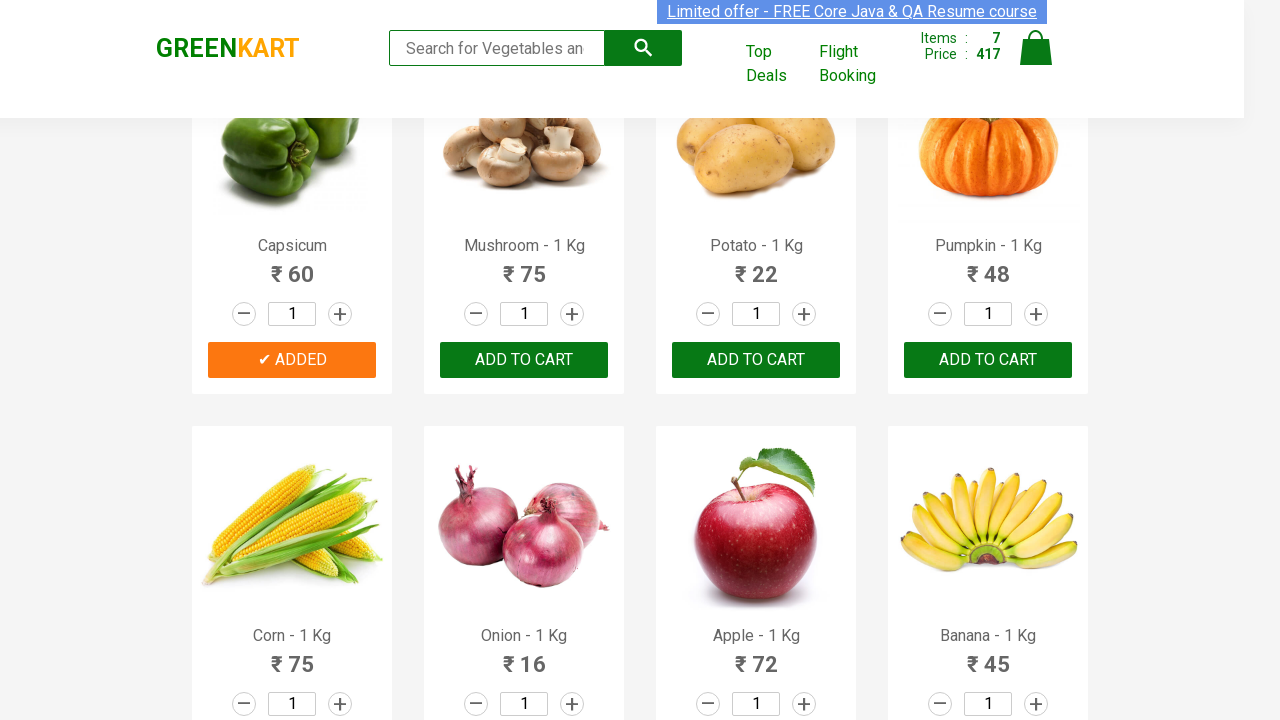

Clicked 'ADD TO CART' button for 'Brocolli' at (524, 360) on button:text('ADD TO CART') >> nth=7
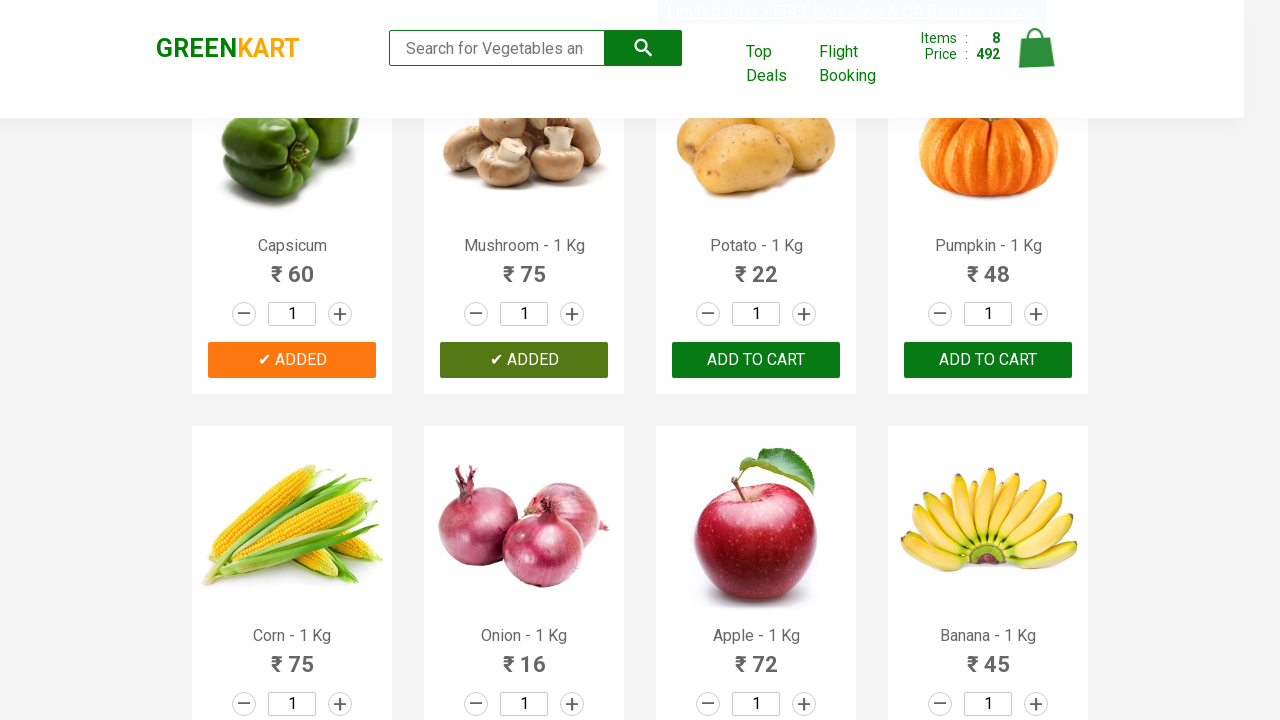

Incremented items added count to 8
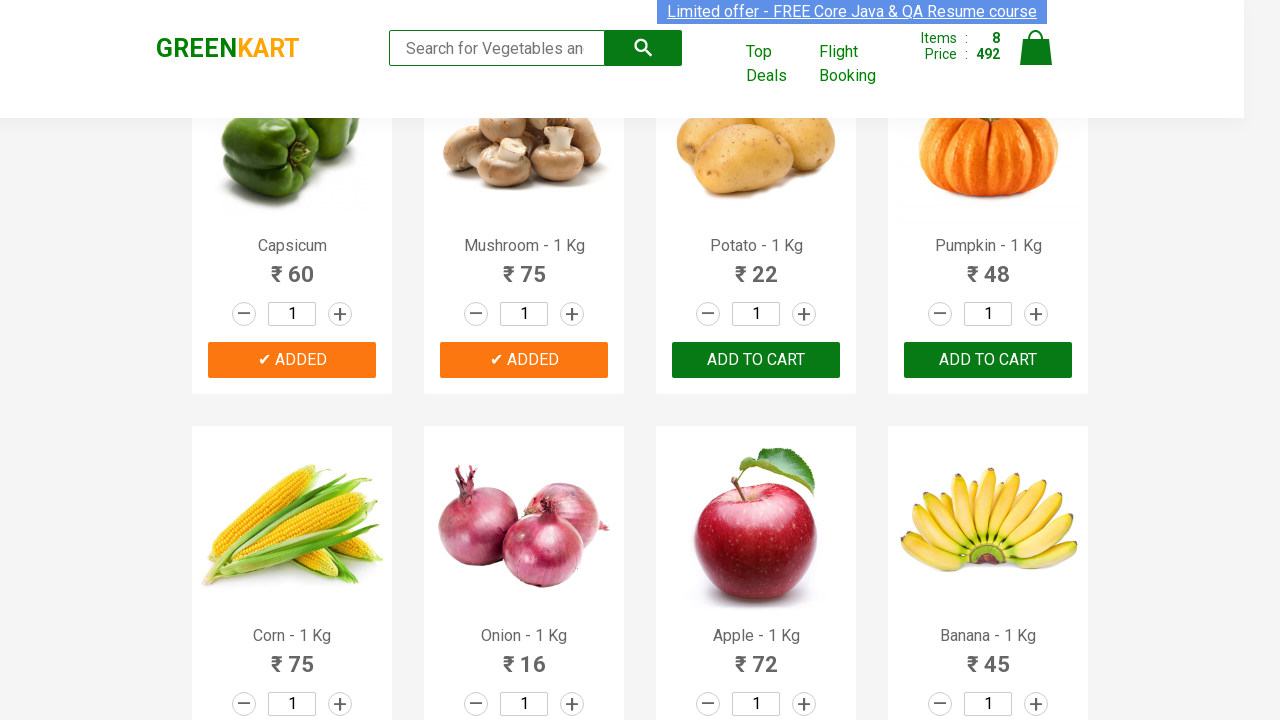

Retrieved product name text at index 8
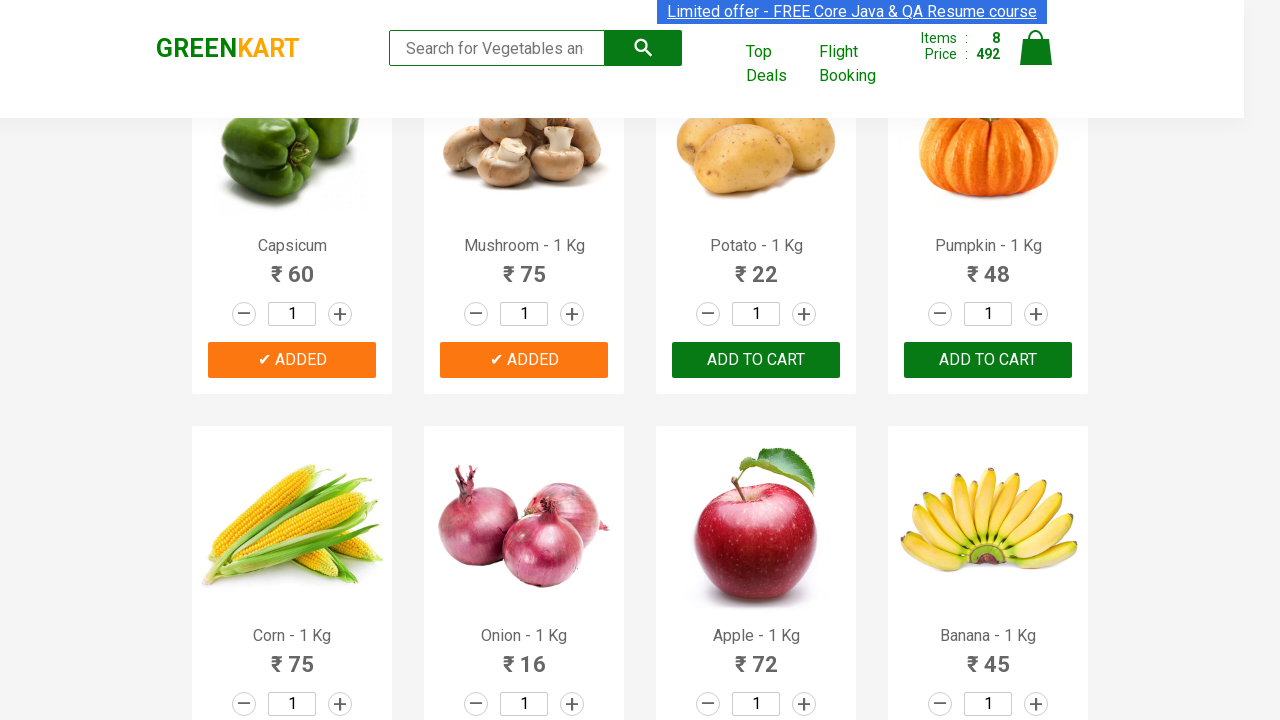

Formatted product name to 'Brocolli'
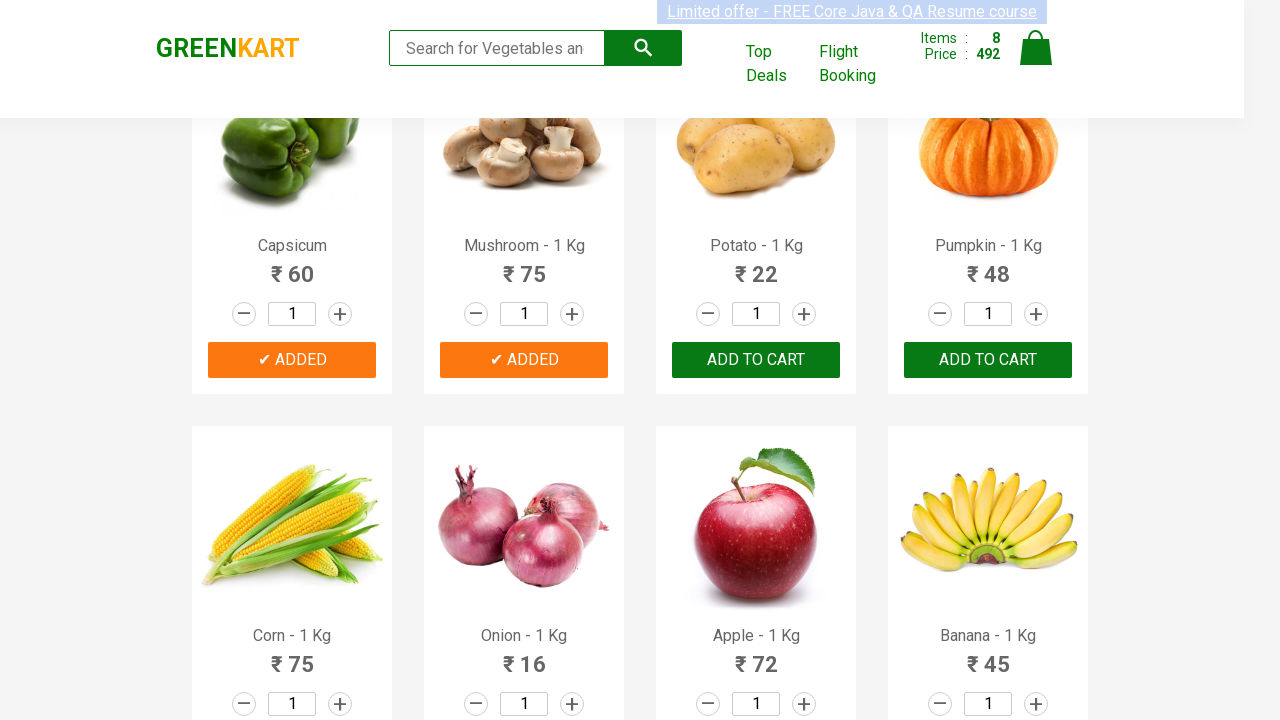

Clicked 'ADD TO CART' button for 'Brocolli' at (756, 360) on button:text('ADD TO CART') >> nth=8
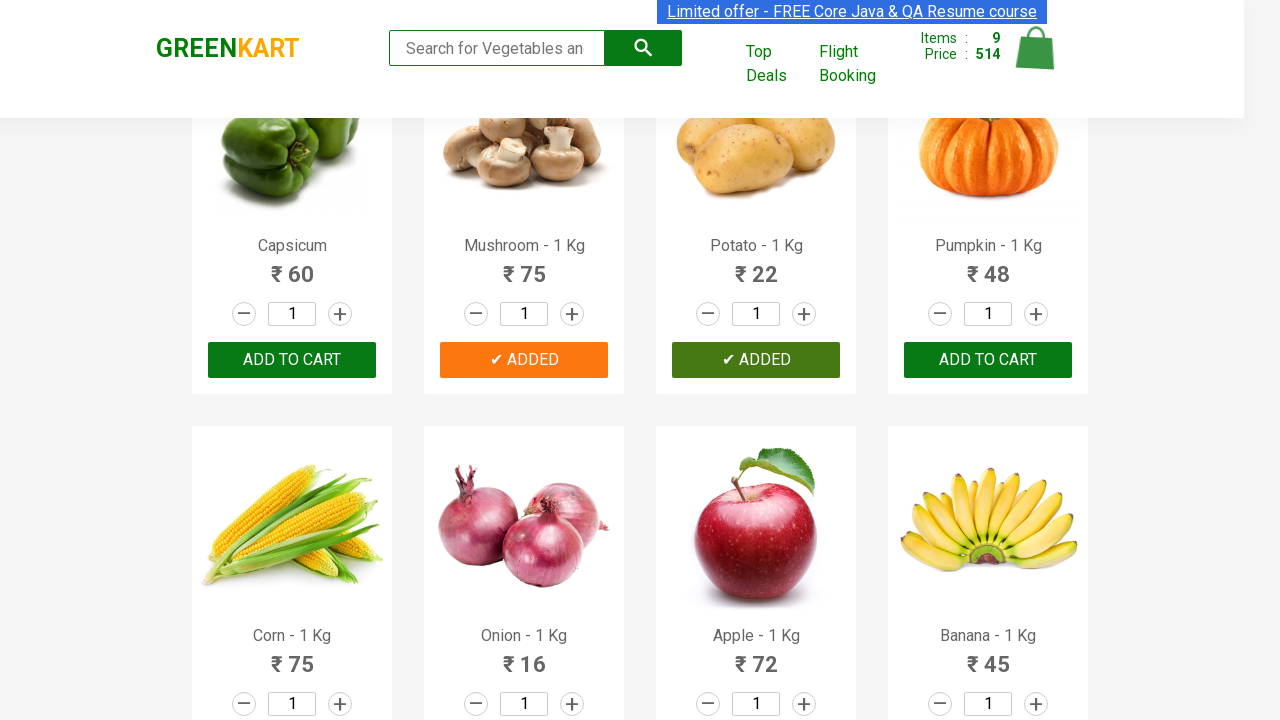

Incremented items added count to 9
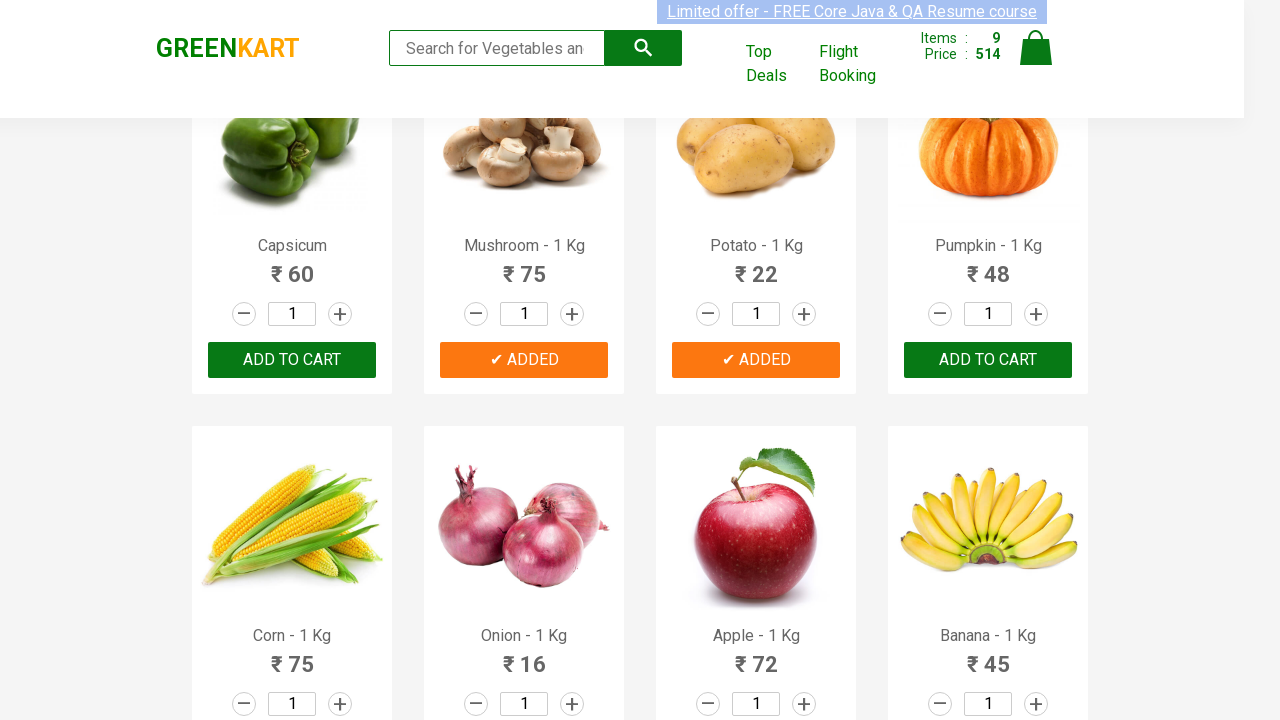

Retrieved product name text at index 9
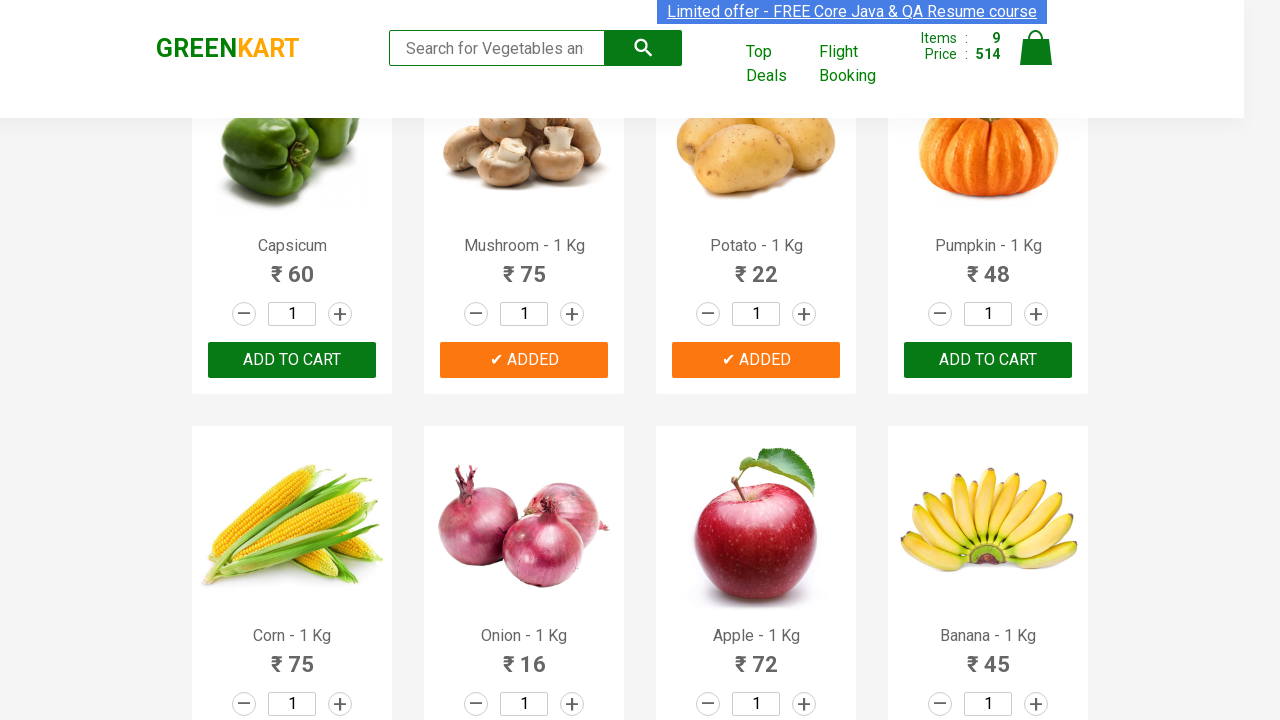

Formatted product name to 'Brocolli'
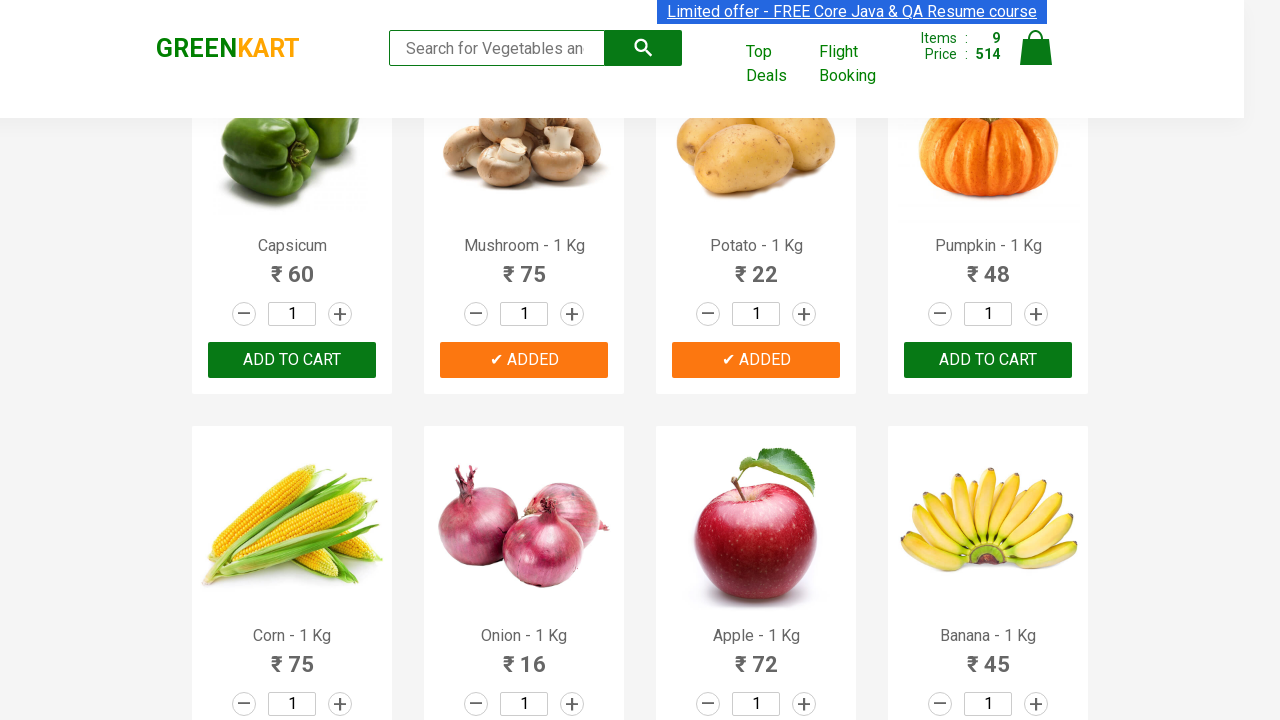

Clicked 'ADD TO CART' button for 'Brocolli' at (988, 360) on button:text('ADD TO CART') >> nth=9
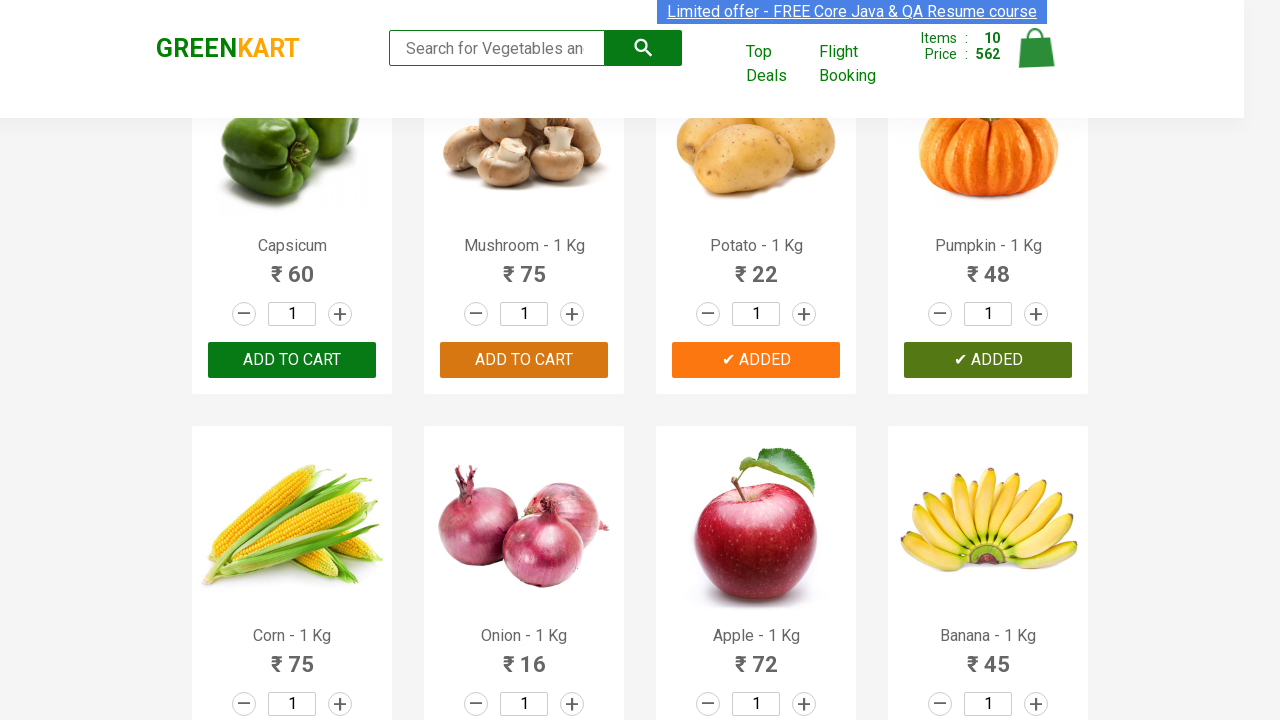

Incremented items added count to 10
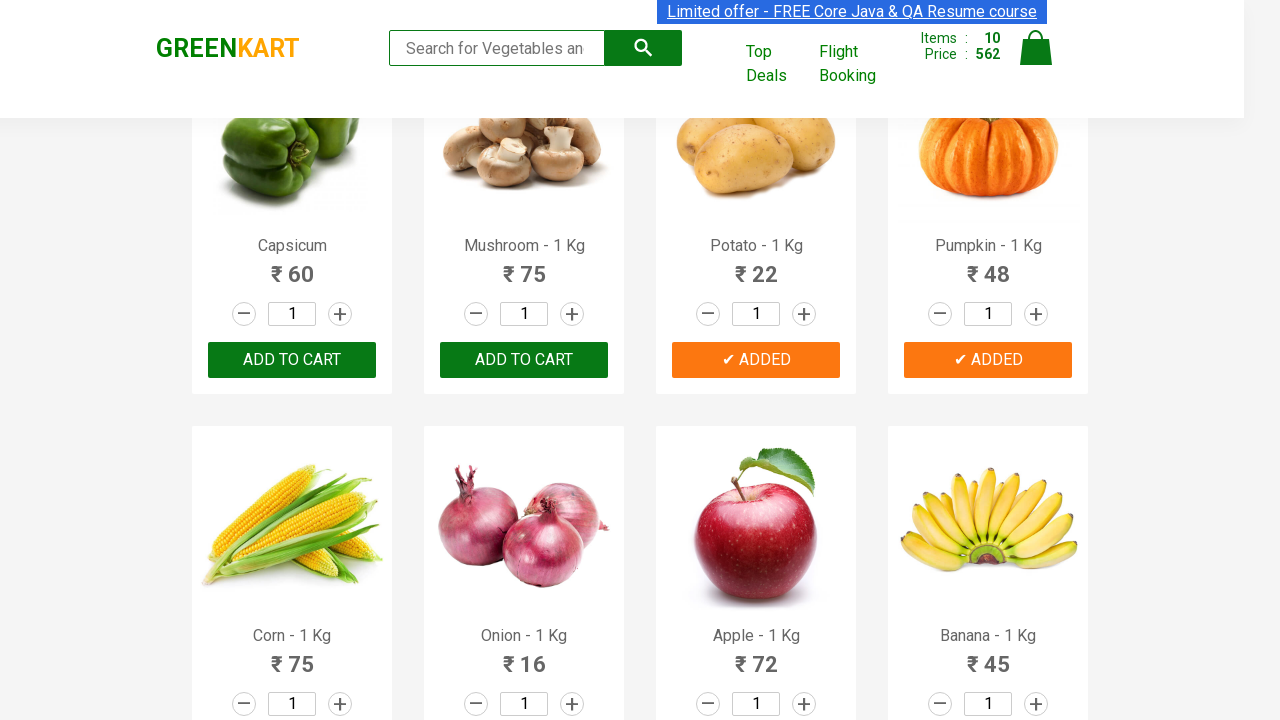

All 10 items have been added to cart, stopping iteration
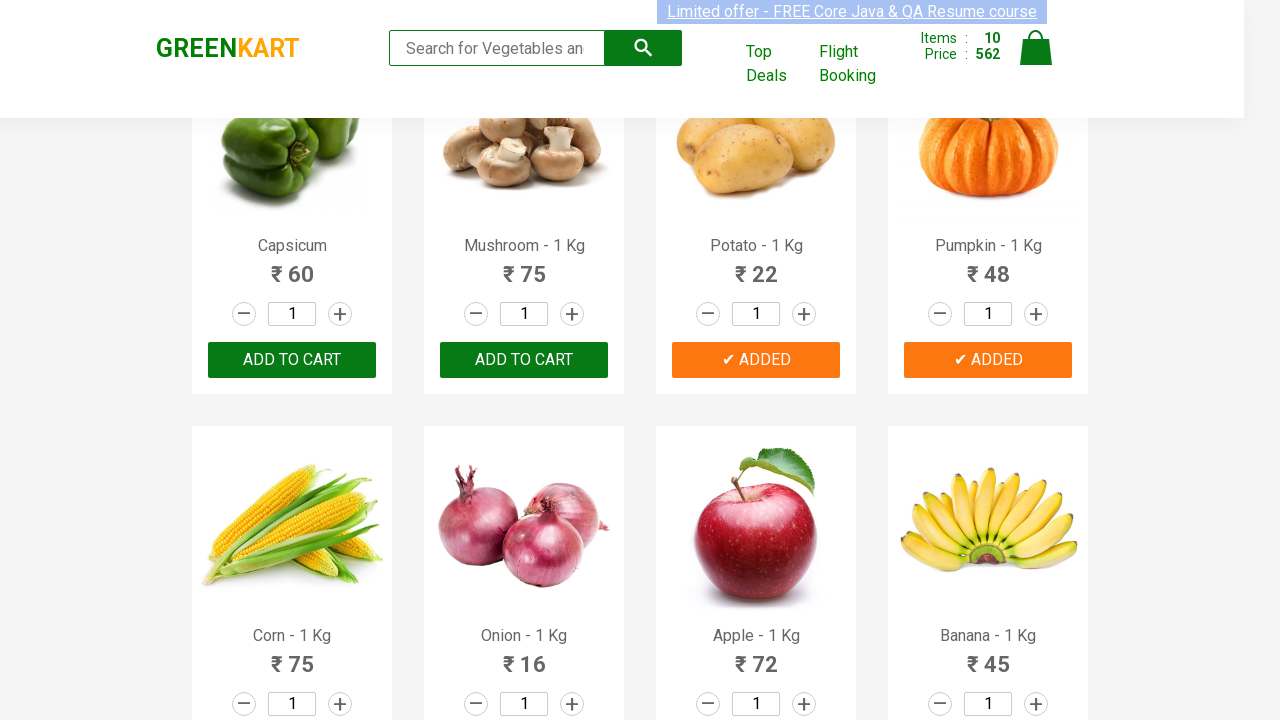

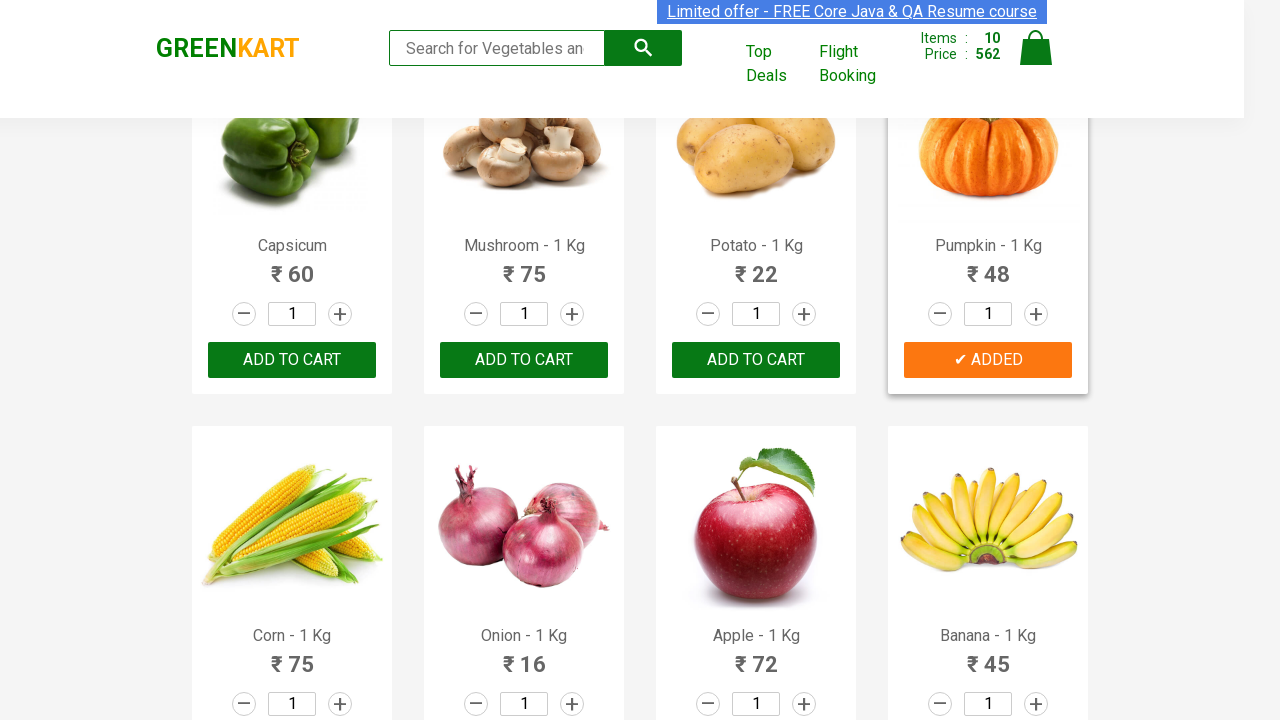